Generates a random number from random.org, then uses it to perform multiple multiplication operations on a calculator demo site and sums the results

Starting URL: https://www.random.org/

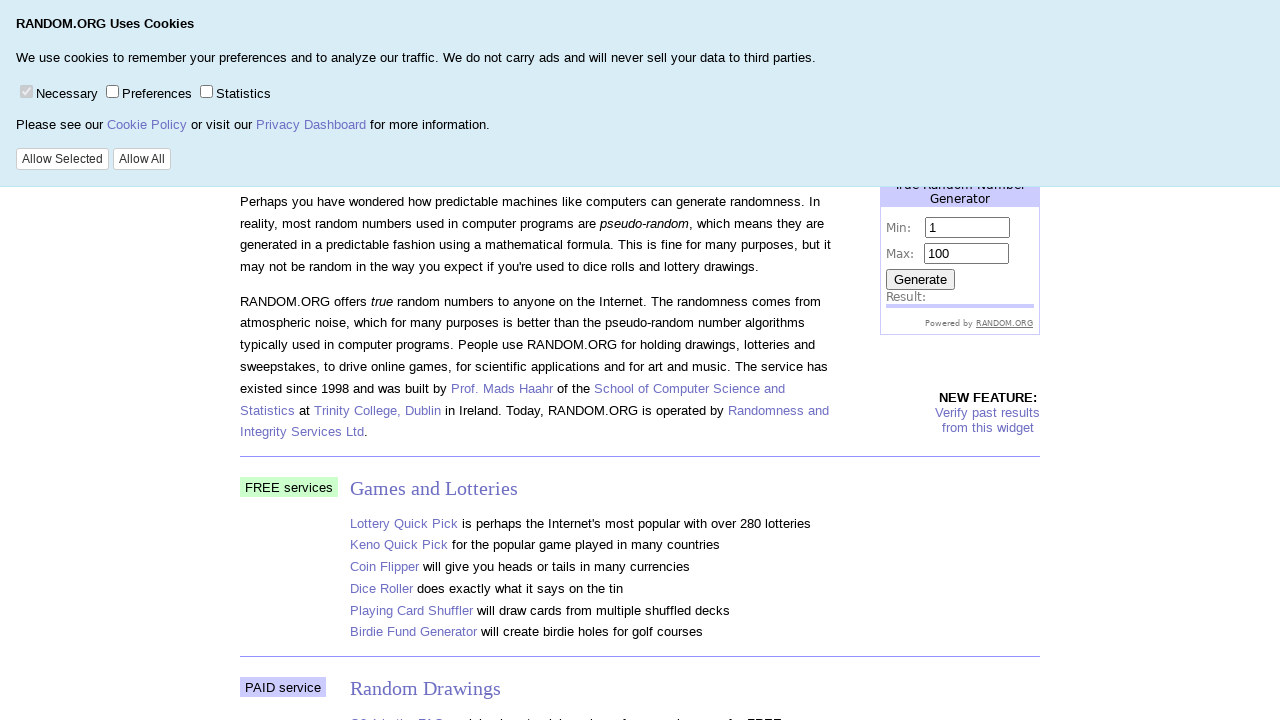

Located iframe on random.org
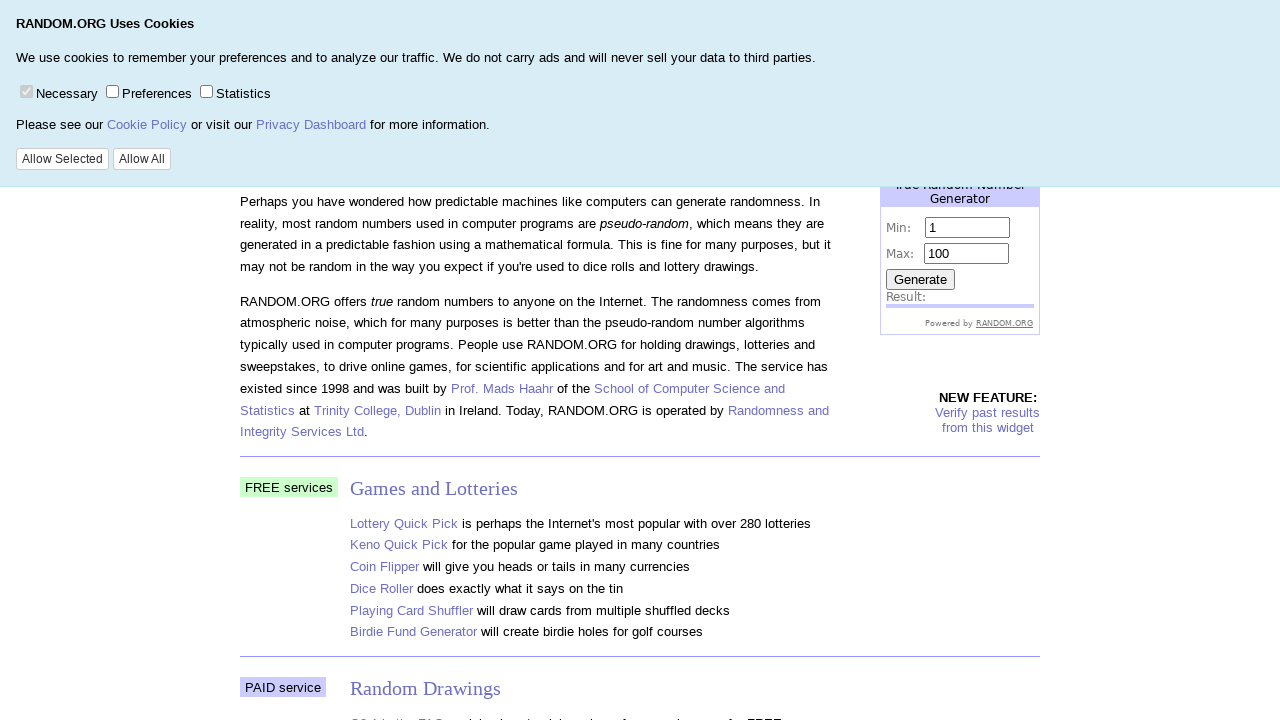

Cleared max value field on iframe >> nth=0 >> internal:control=enter-frame >> xpath=//input[@value='100']
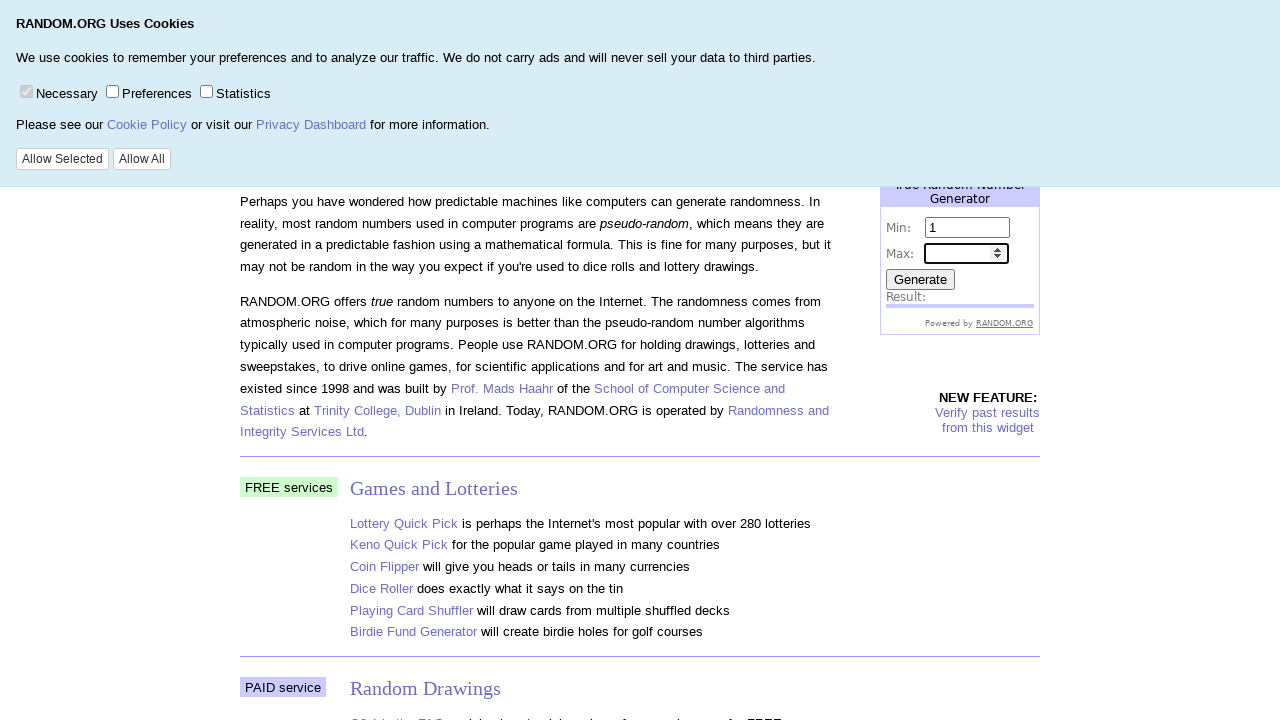

Filled max value field with 20 on iframe >> nth=0 >> internal:control=enter-frame >> xpath=//input[@value='100']
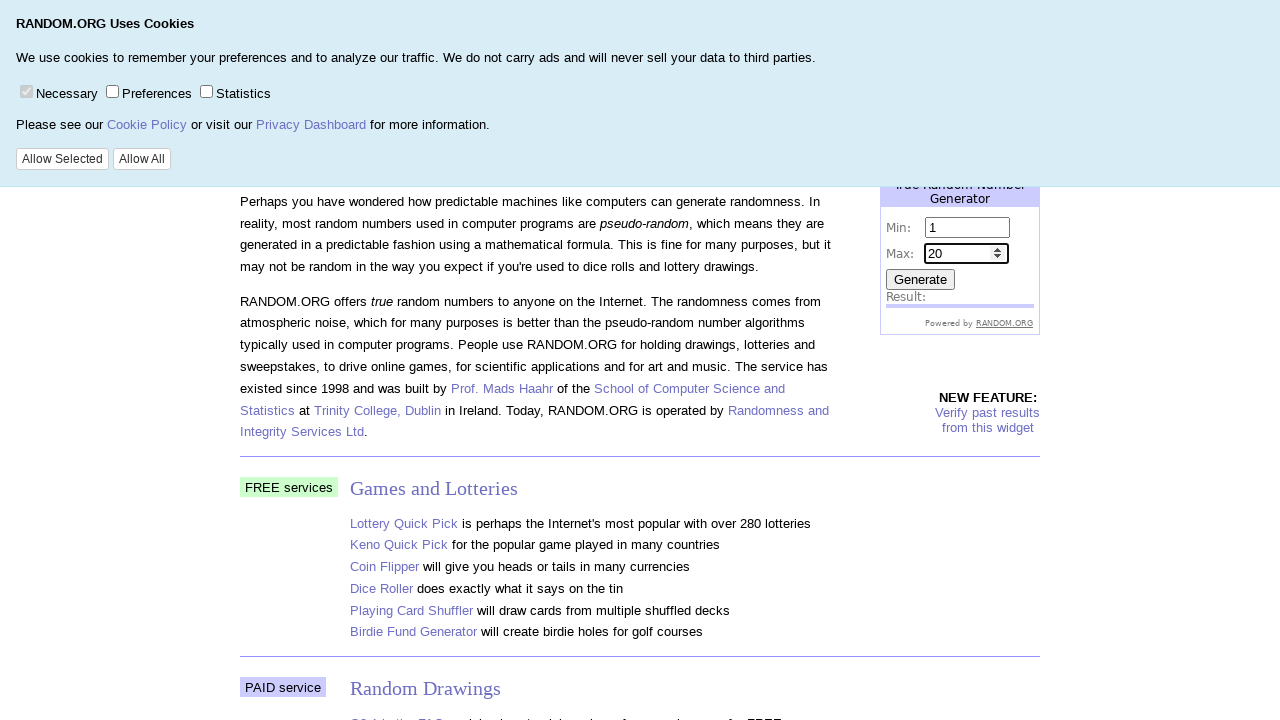

Clicked generate button on random.org at (920, 279) on iframe >> nth=0 >> internal:control=enter-frame >> xpath=//input[@type='button']
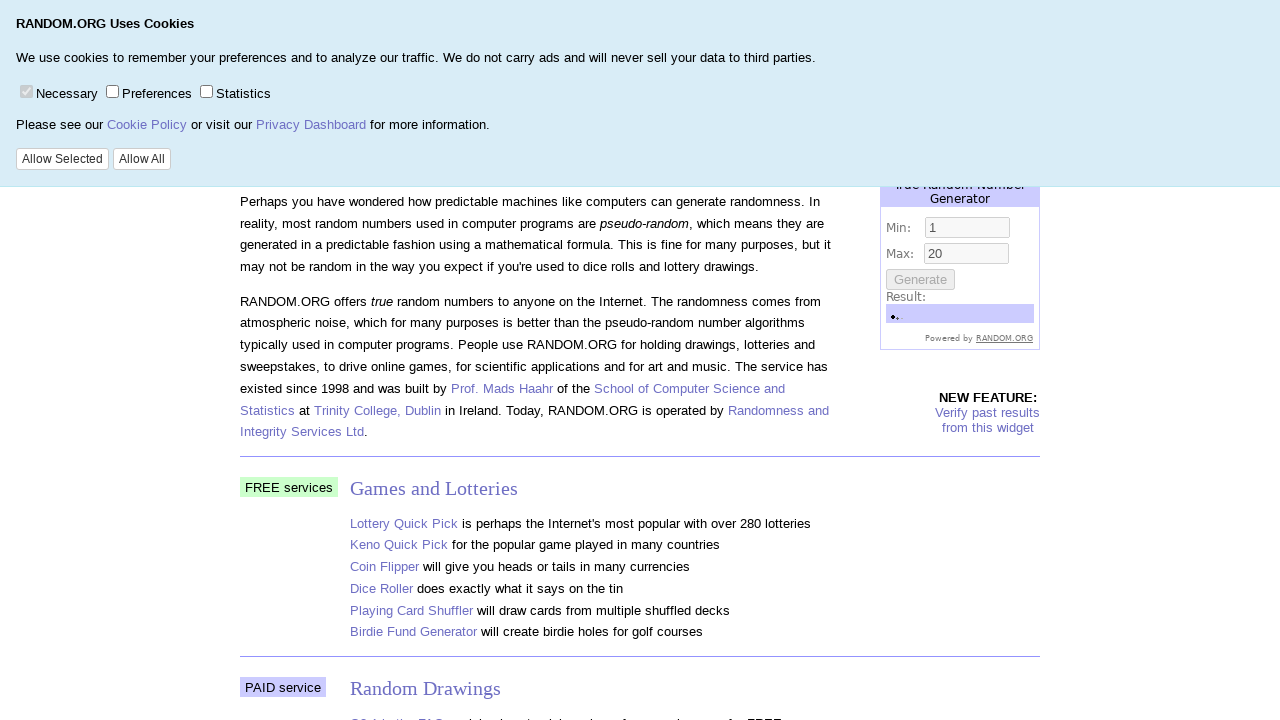

Waited 3 seconds for random number generation
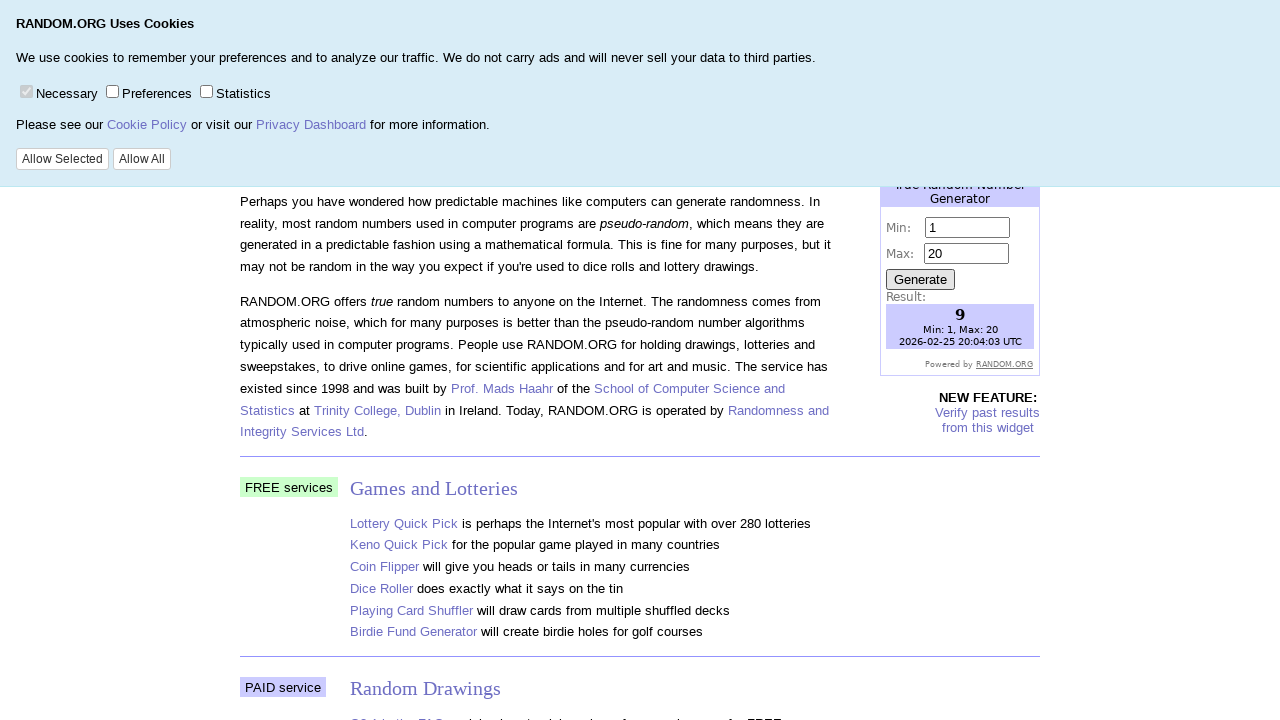

Retrieved random number: 9
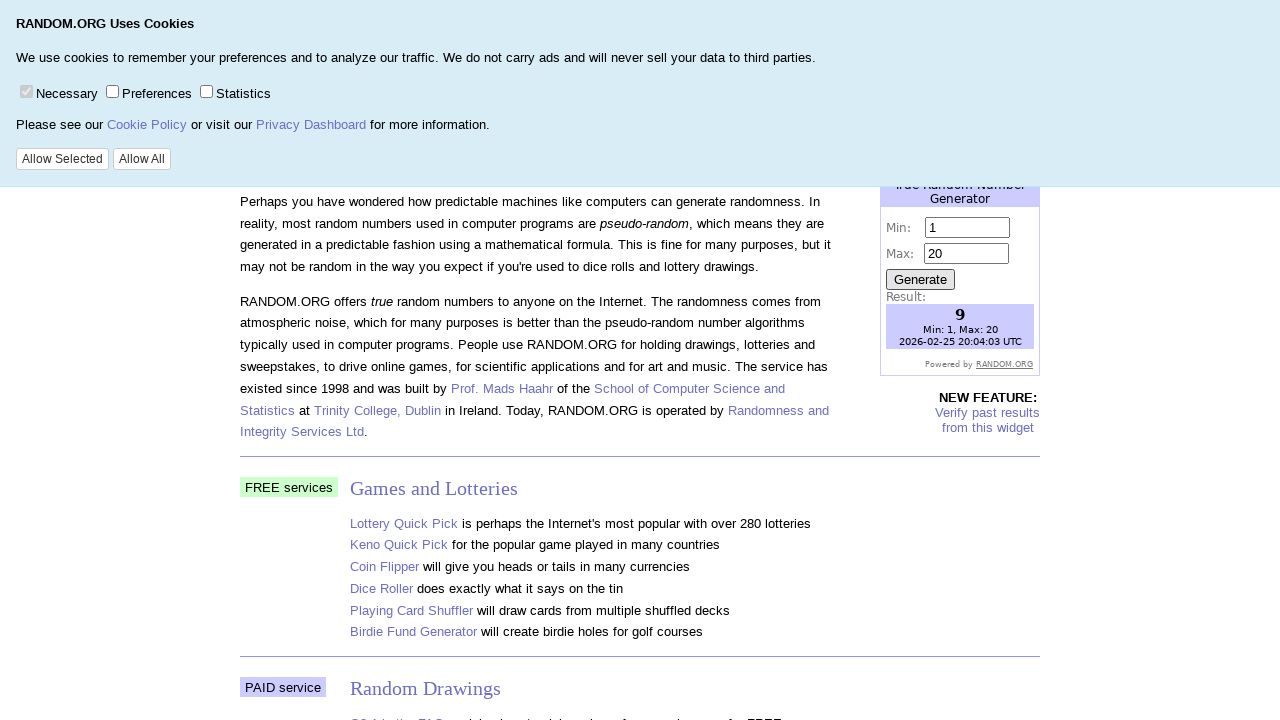

Navigated to calculator demo site
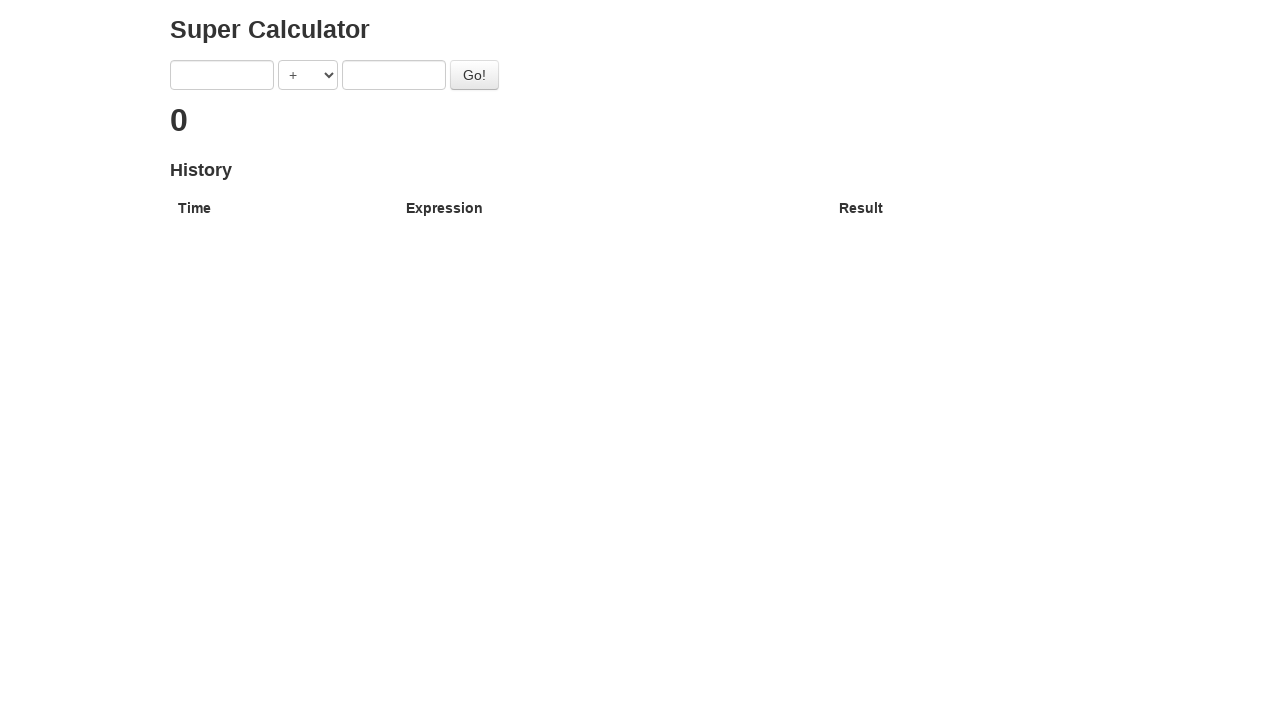

Converted random number to integer: 9
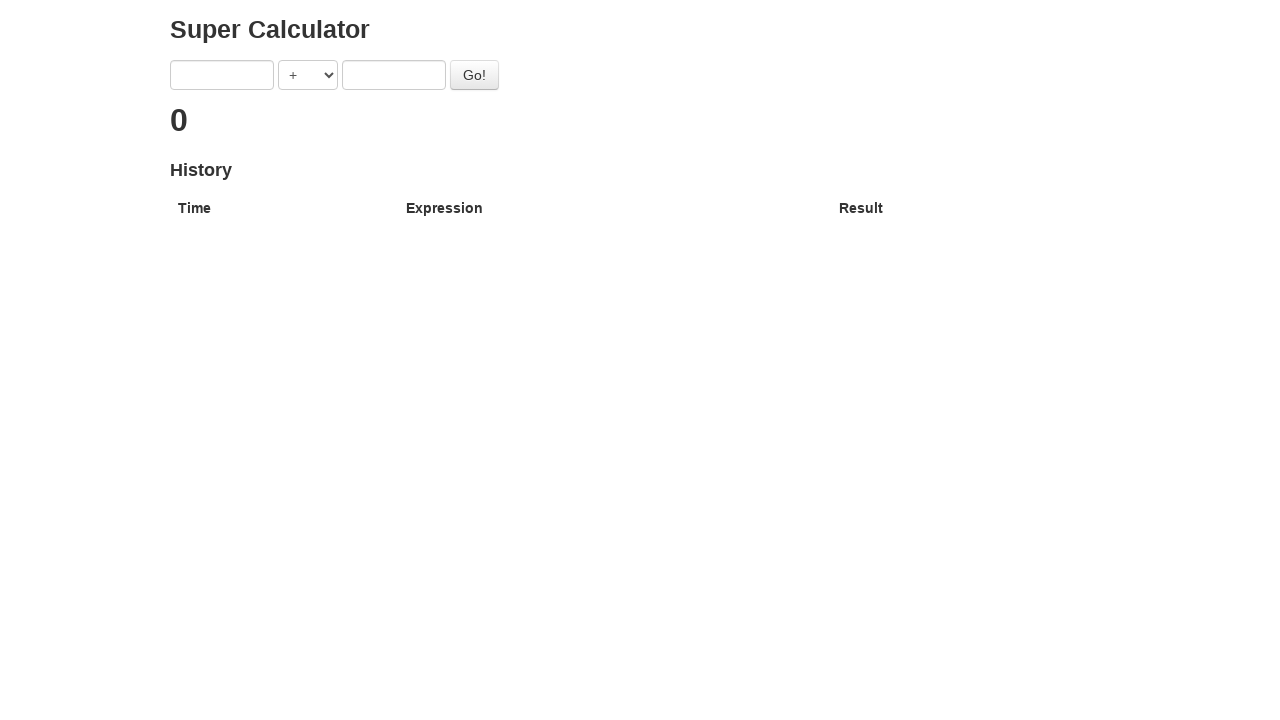

Filled first input with 9 on xpath=//input[@ng-model='first']
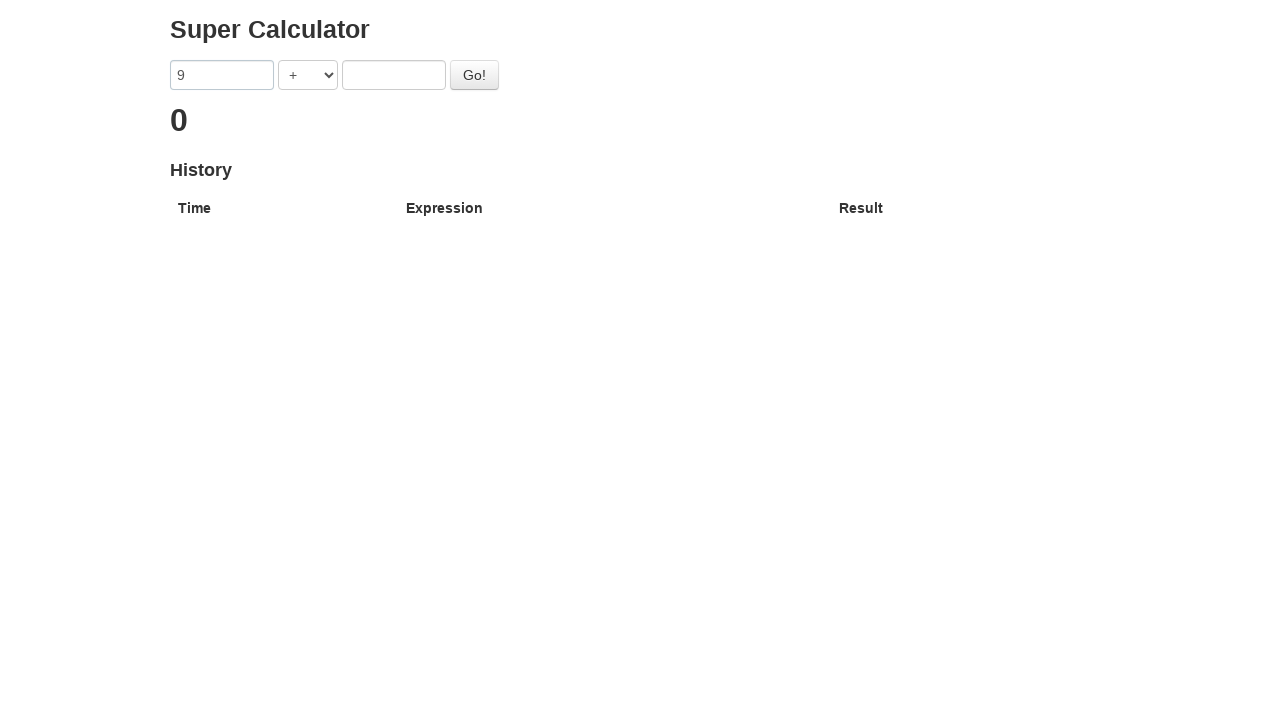

Selected multiplication operator on select
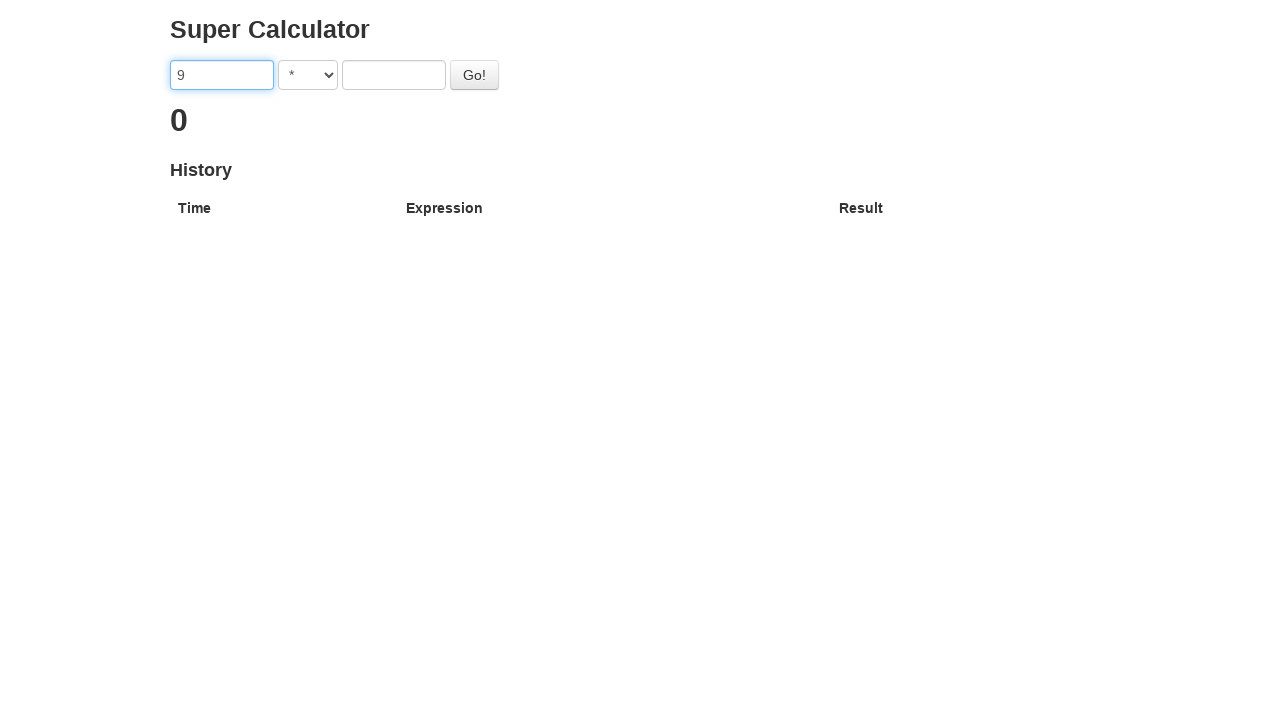

Filled second input with 8 on xpath=//input[@ng-model='second']
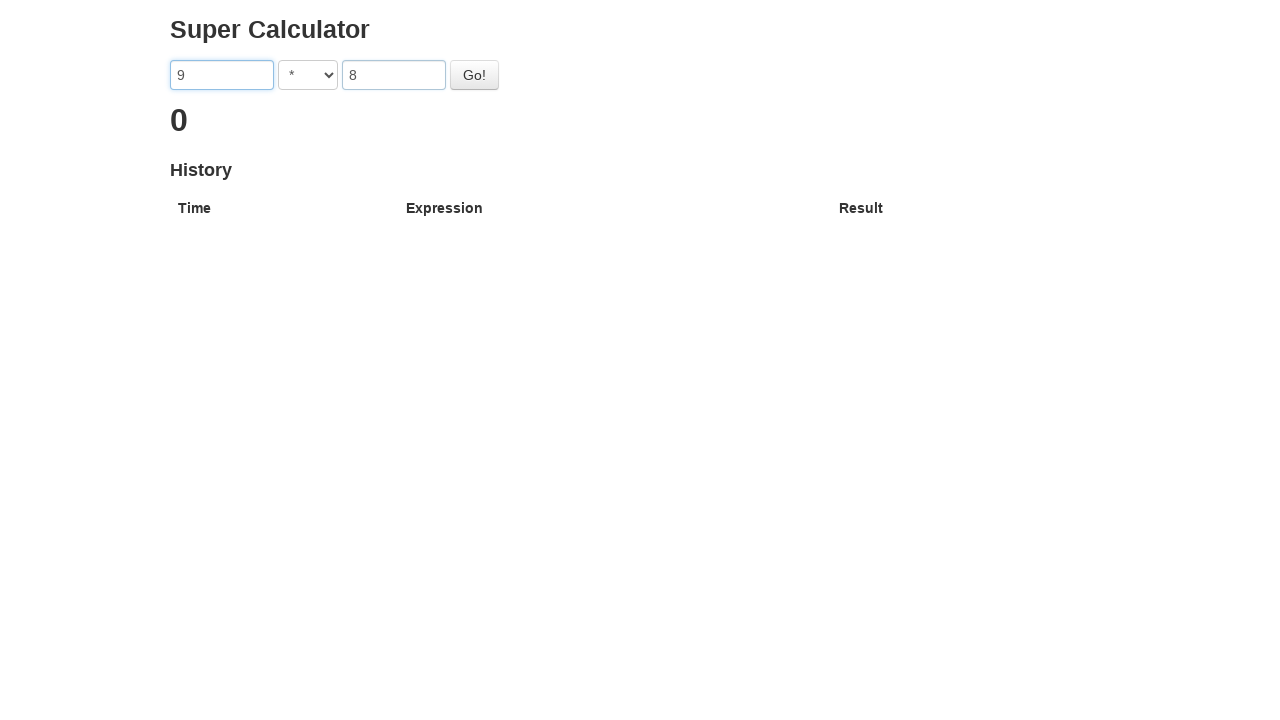

Clicked go button for calculation: 9 * 8 at (474, 75) on #gobutton
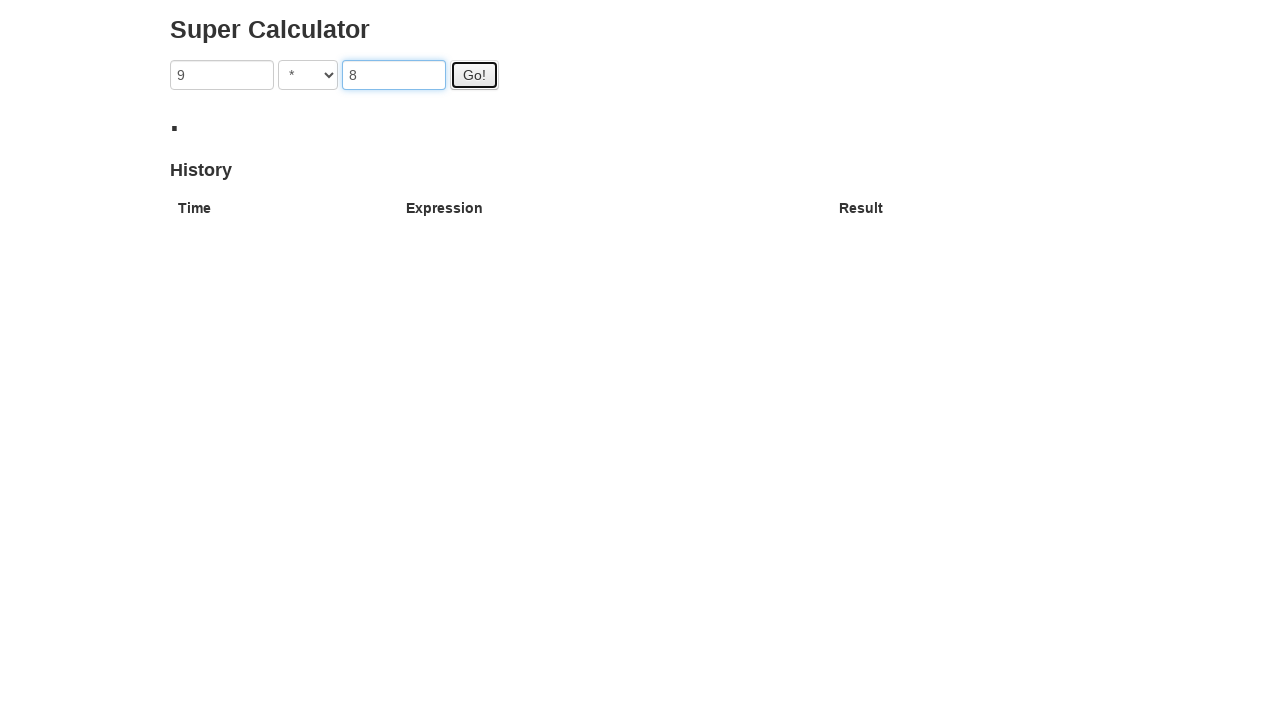

Waited 2 seconds for calculation to complete
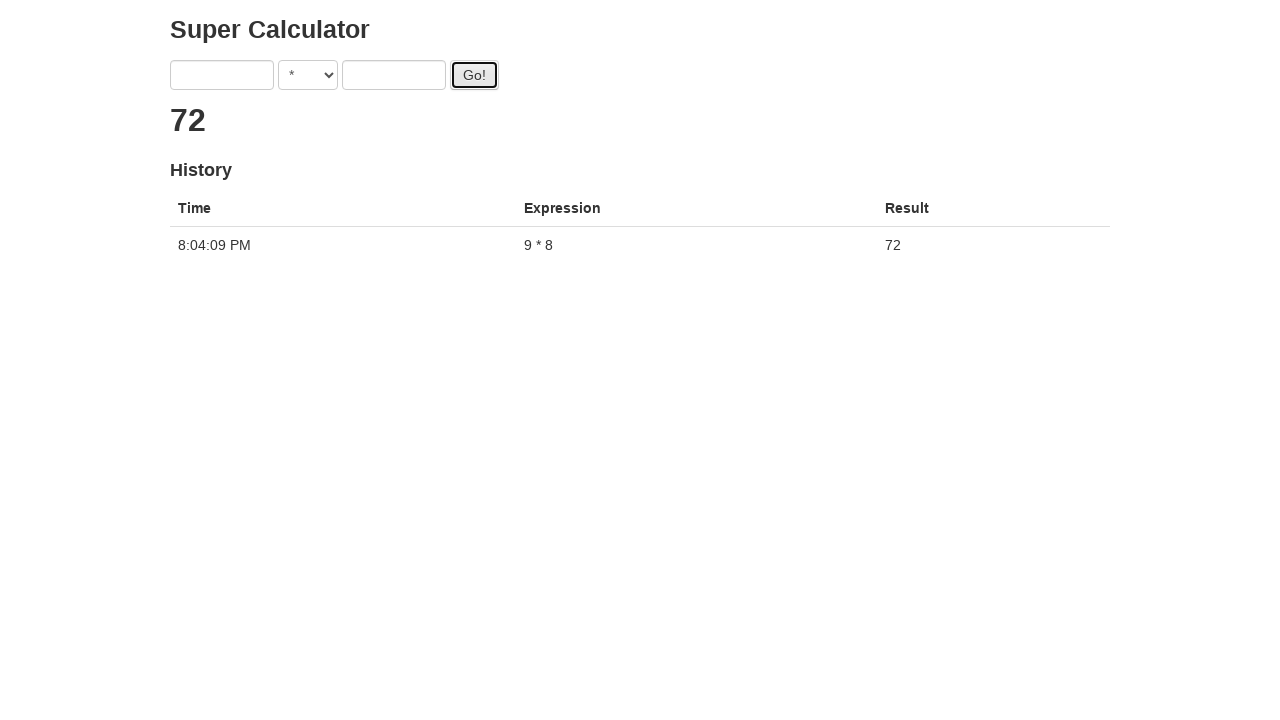

Filled first input with 9 on xpath=//input[@ng-model='first']
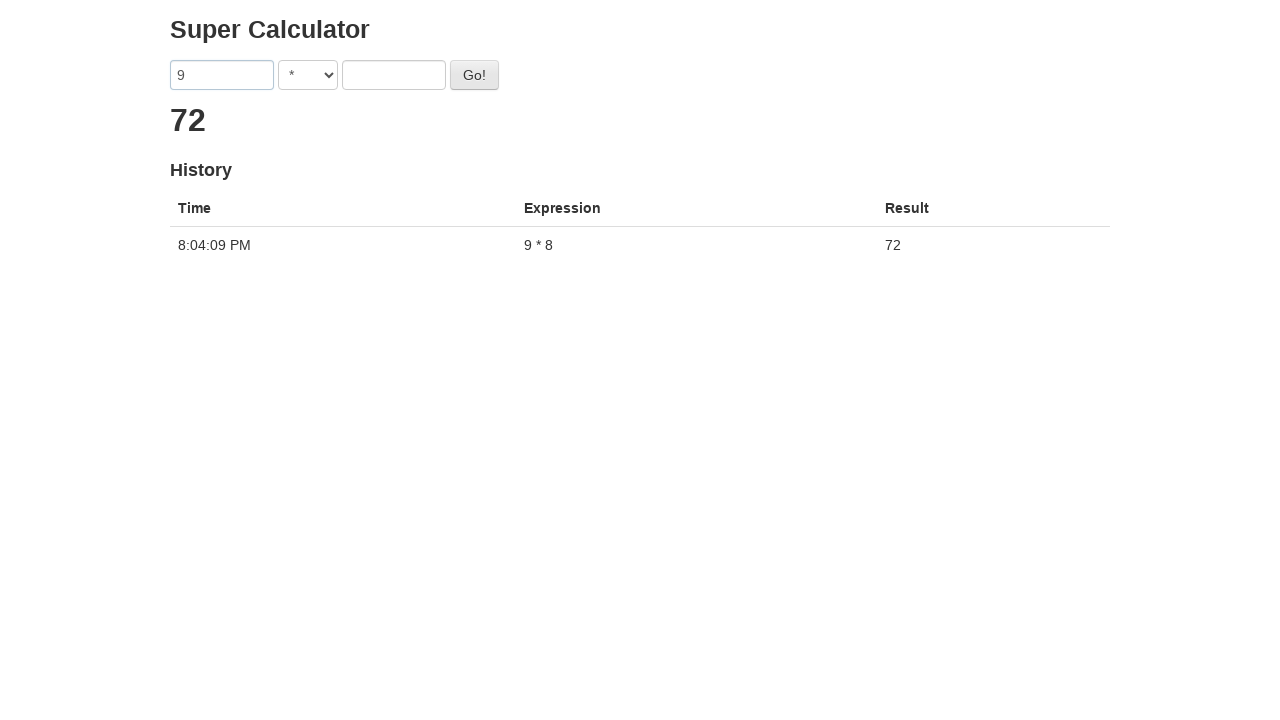

Selected multiplication operator on select
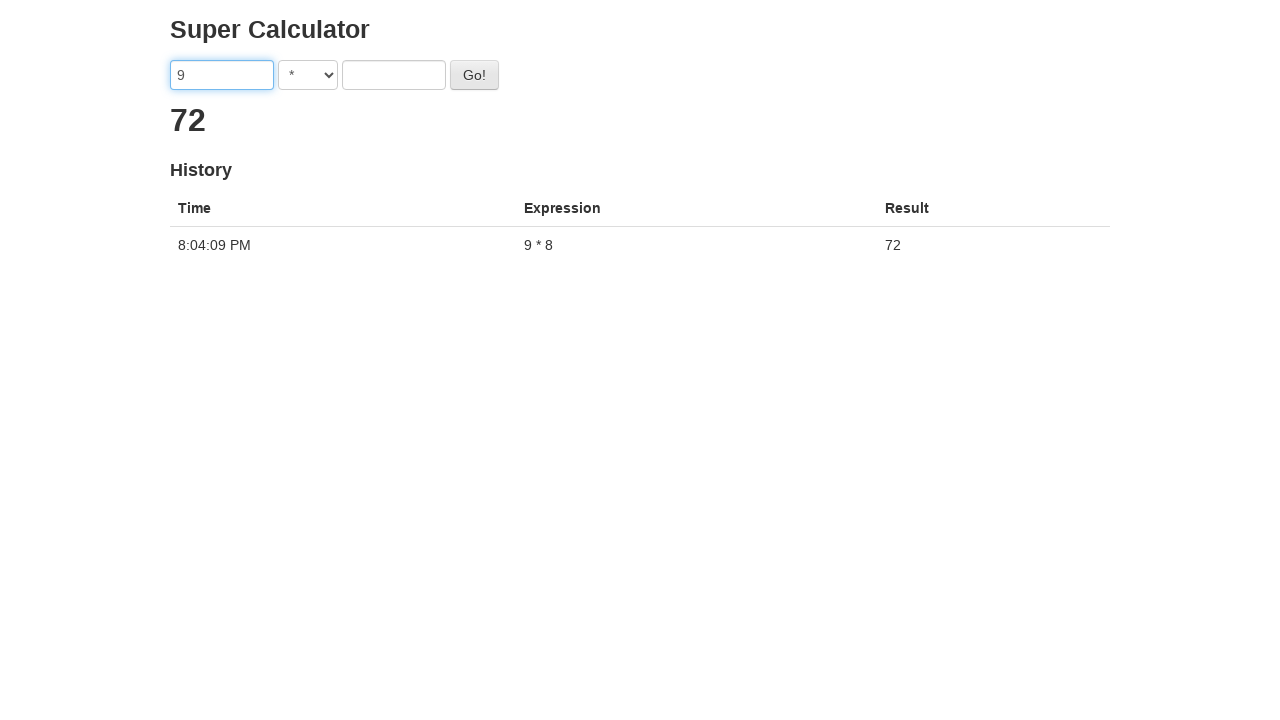

Filled second input with 7 on xpath=//input[@ng-model='second']
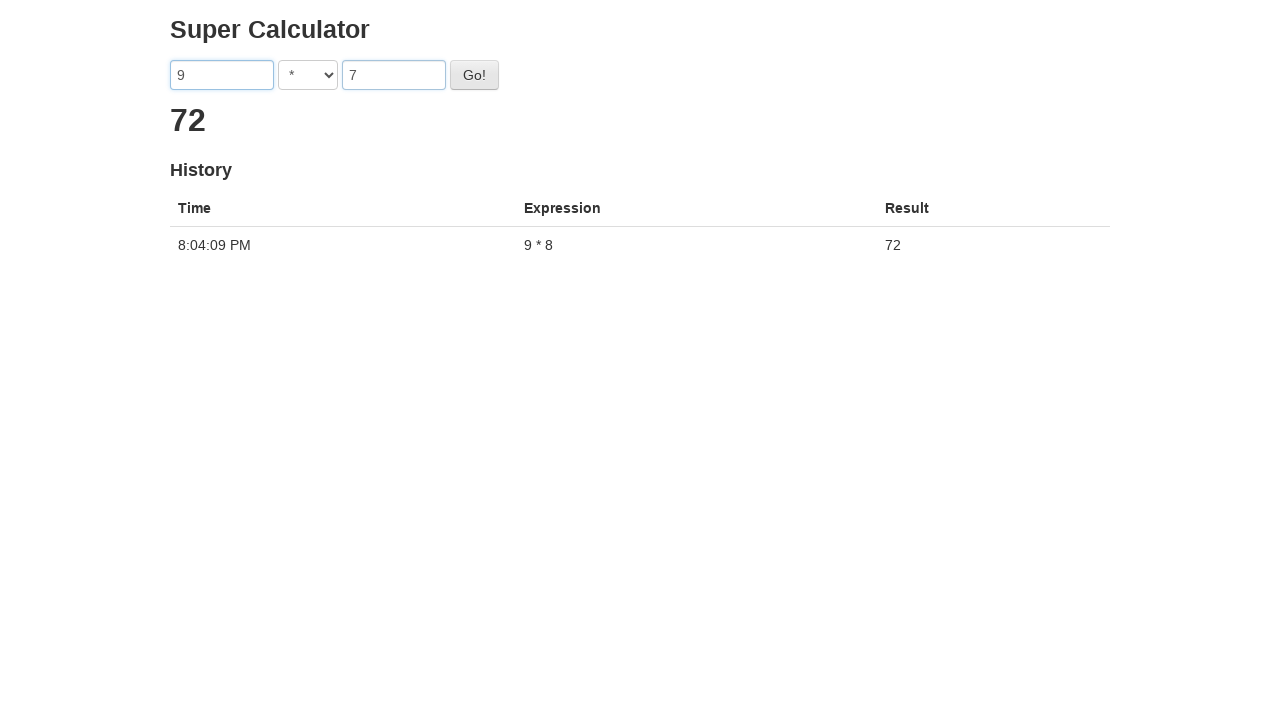

Clicked go button for calculation: 9 * 7 at (474, 75) on #gobutton
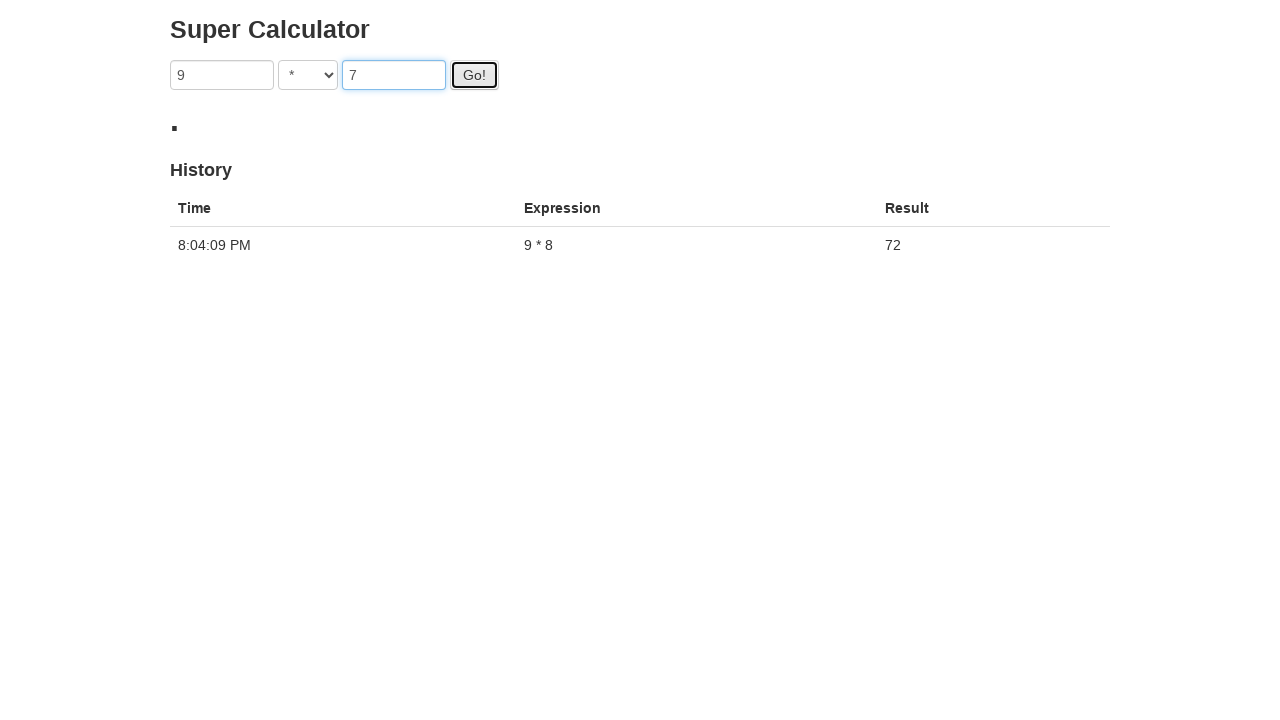

Waited 2 seconds for calculation to complete
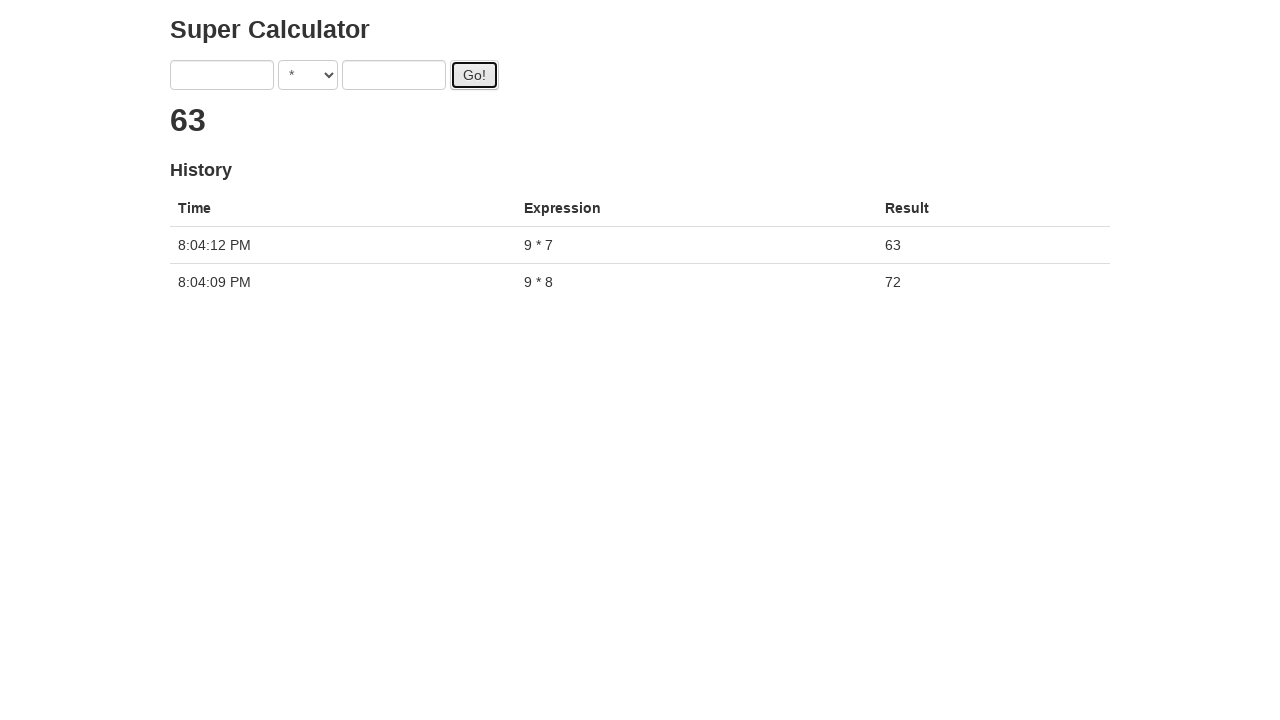

Filled first input with 9 on xpath=//input[@ng-model='first']
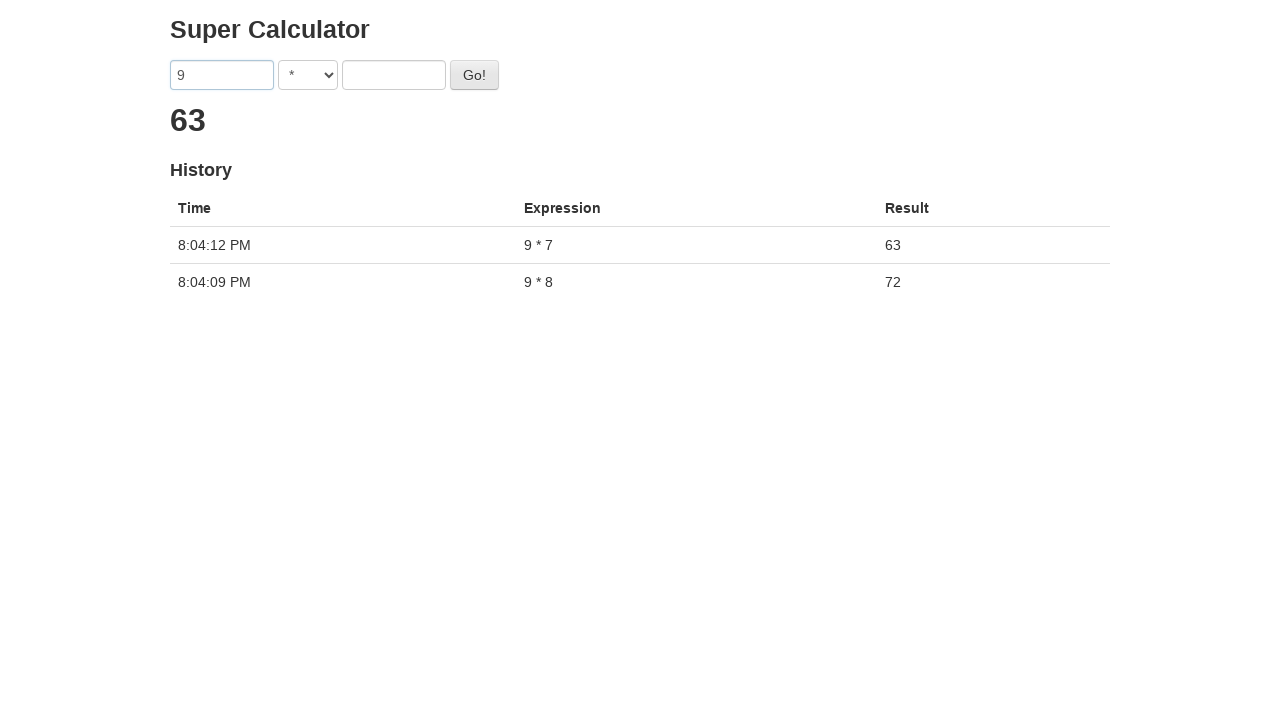

Selected multiplication operator on select
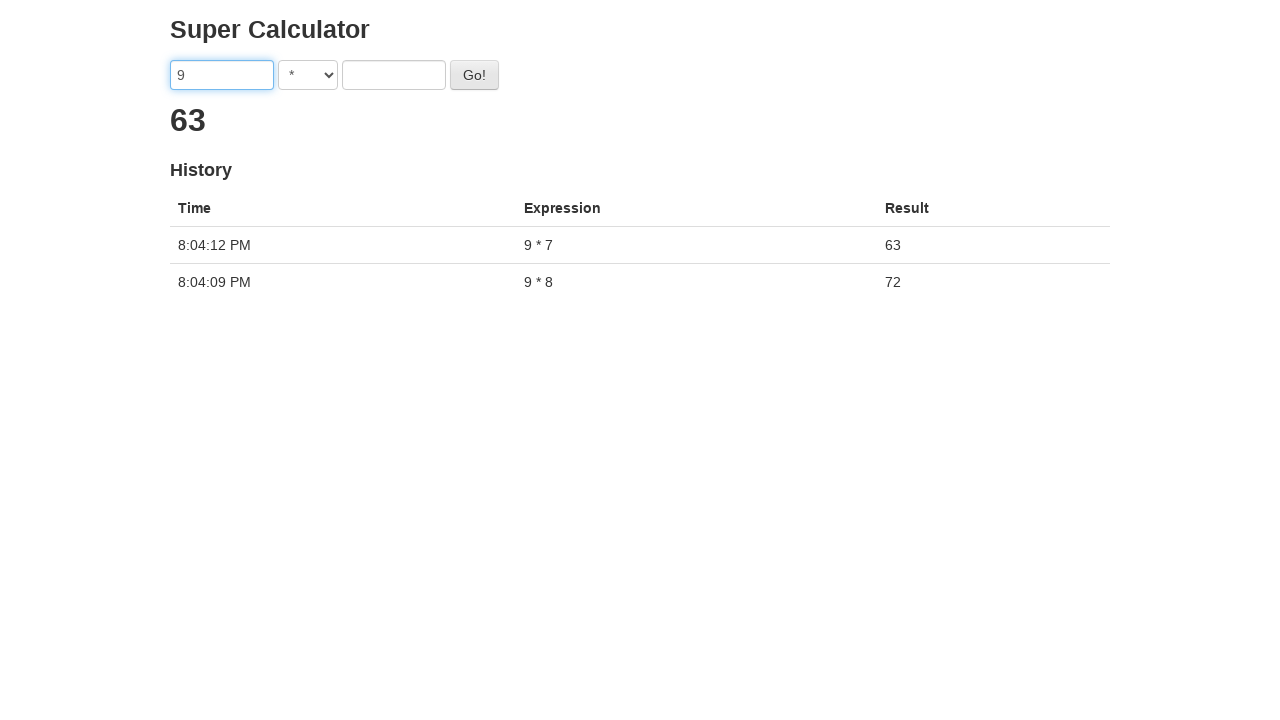

Filled second input with 6 on xpath=//input[@ng-model='second']
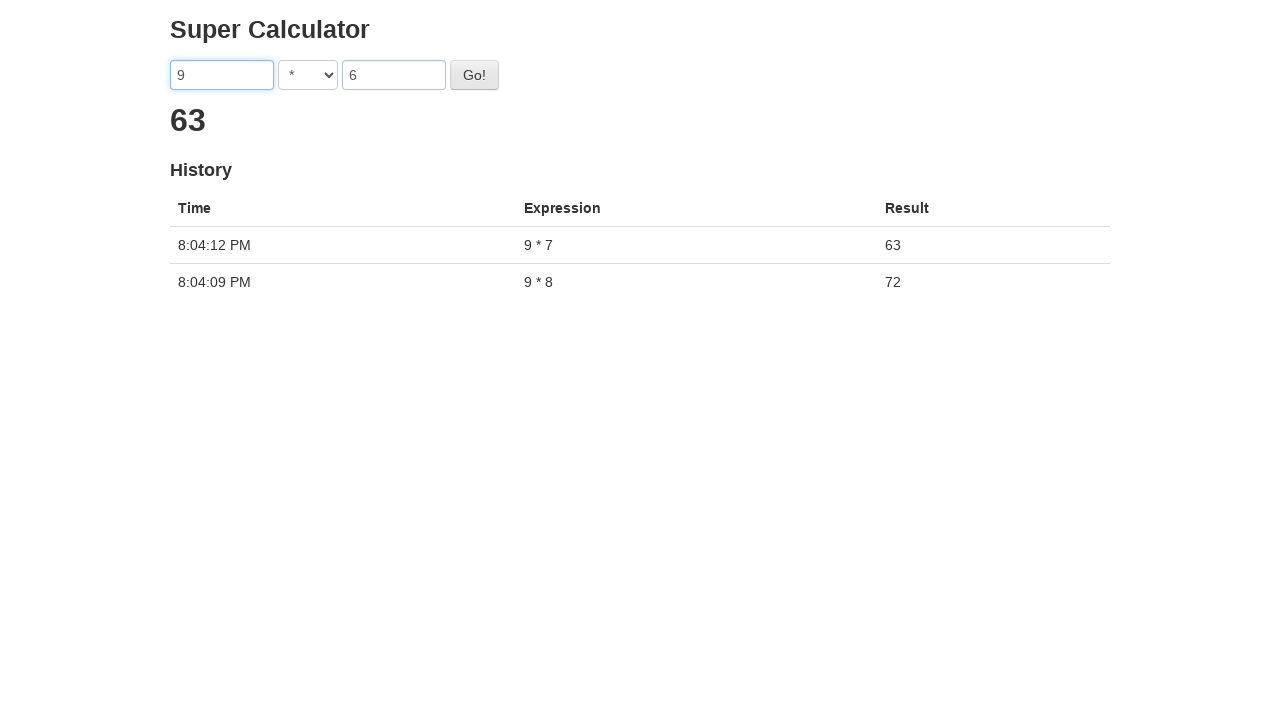

Clicked go button for calculation: 9 * 6 at (474, 75) on #gobutton
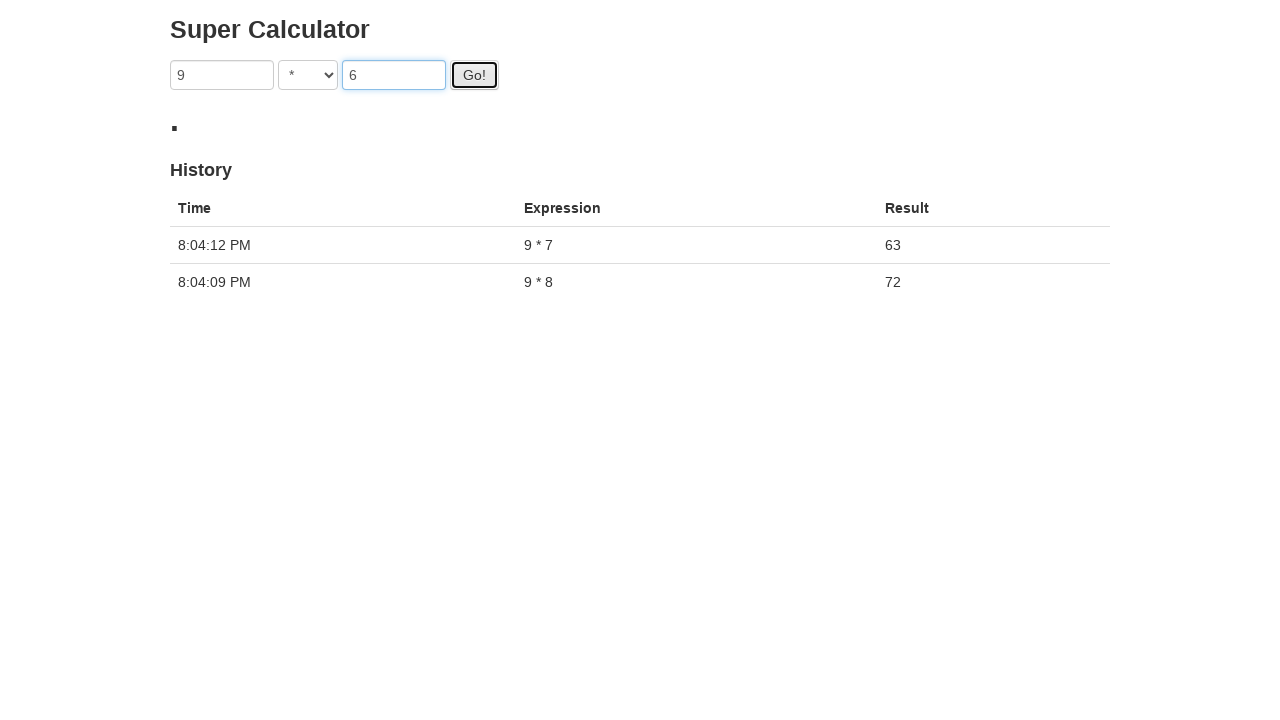

Waited 2 seconds for calculation to complete
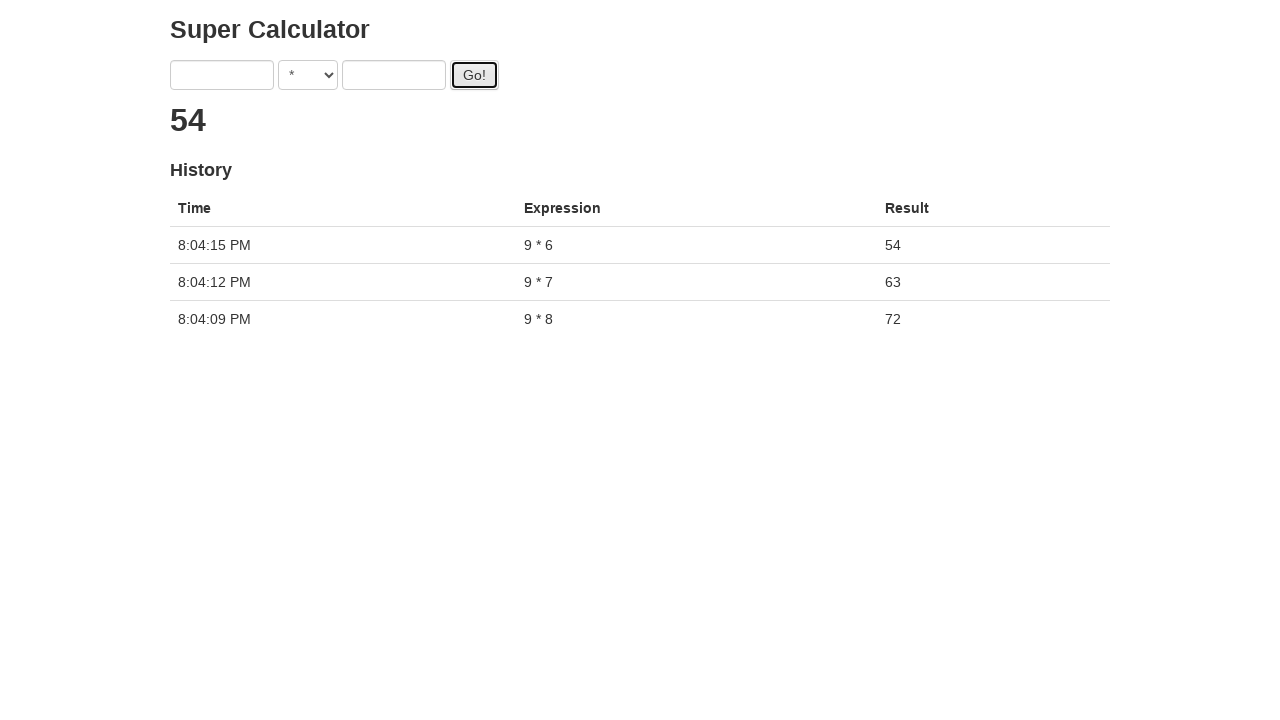

Filled first input with 9 on xpath=//input[@ng-model='first']
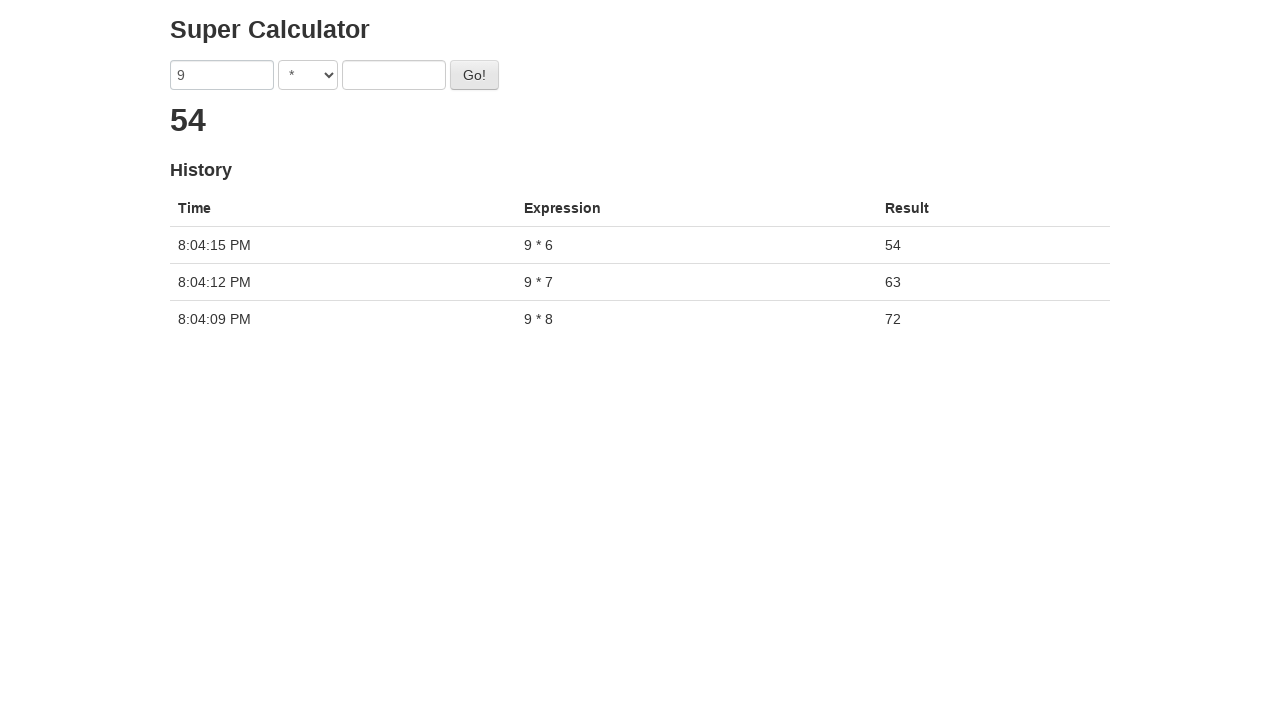

Selected multiplication operator on select
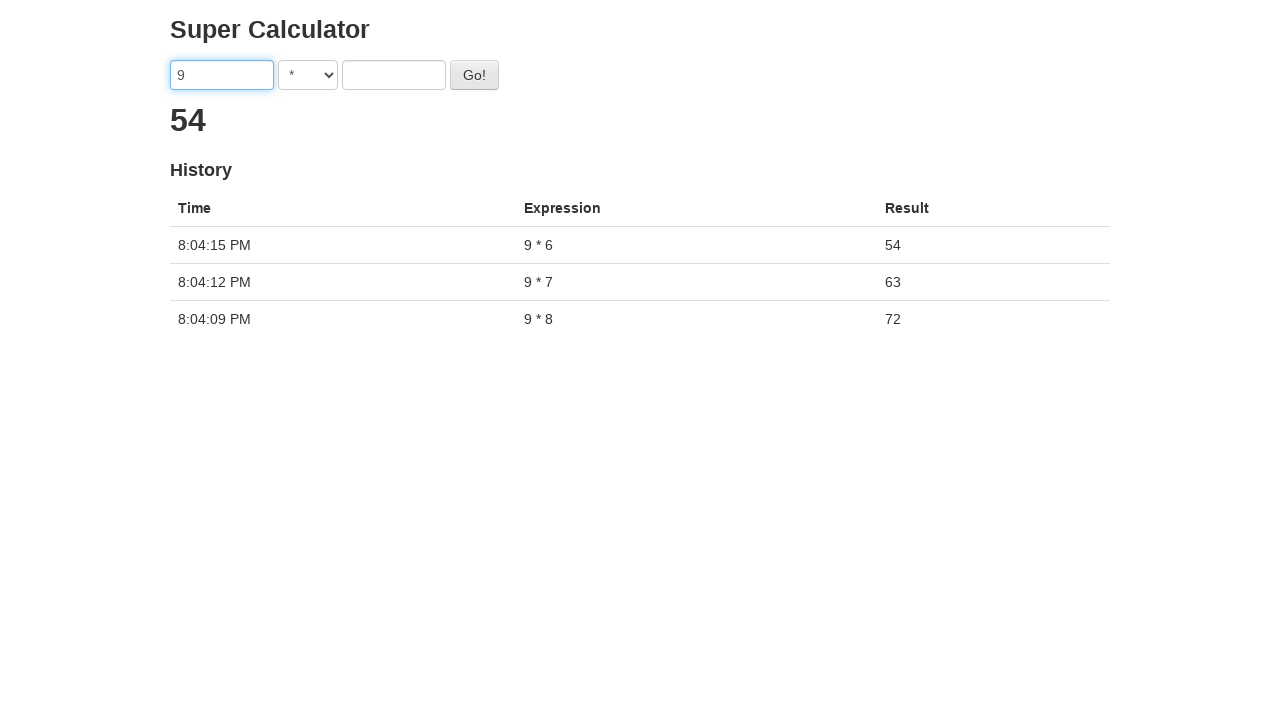

Filled second input with 5 on xpath=//input[@ng-model='second']
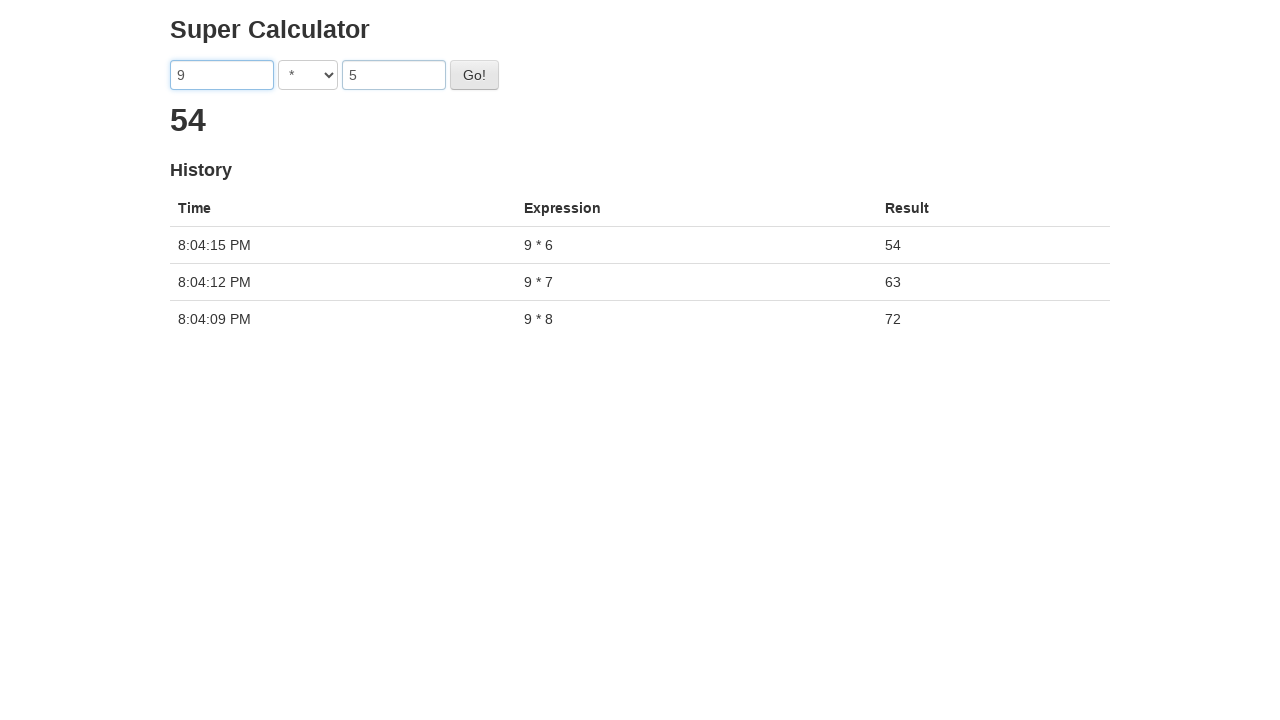

Clicked go button for calculation: 9 * 5 at (474, 75) on #gobutton
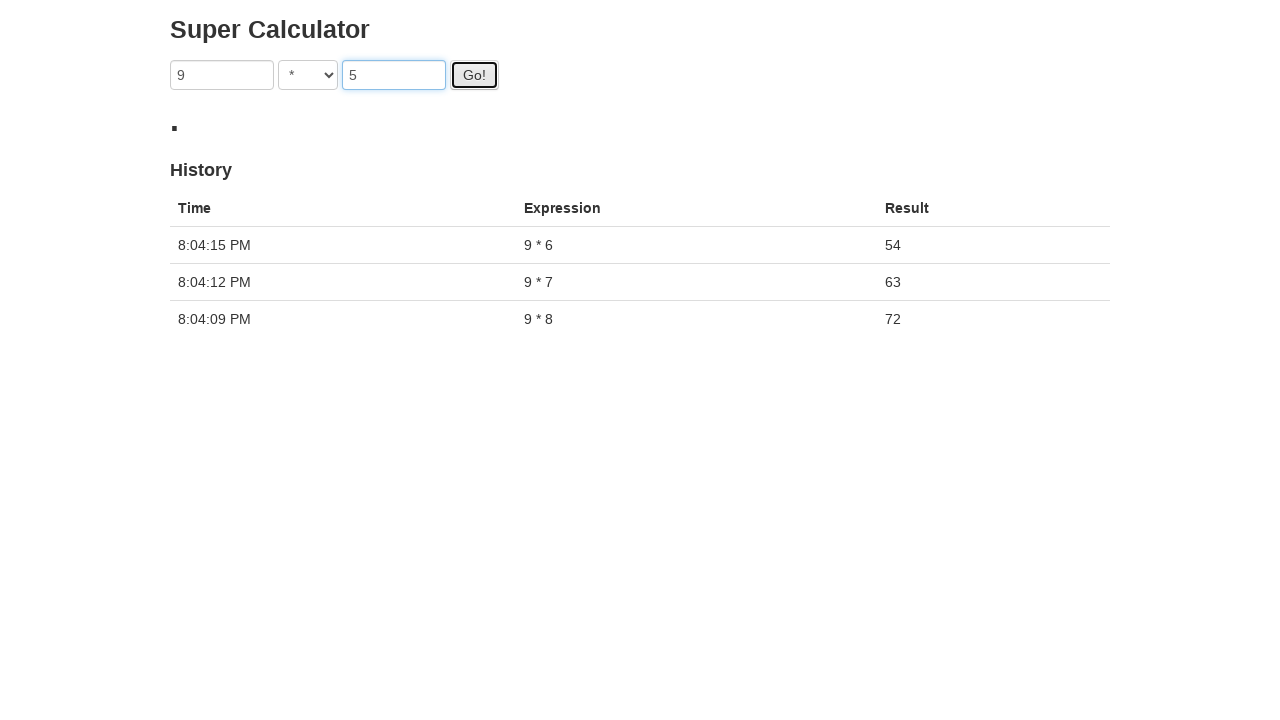

Waited 2 seconds for calculation to complete
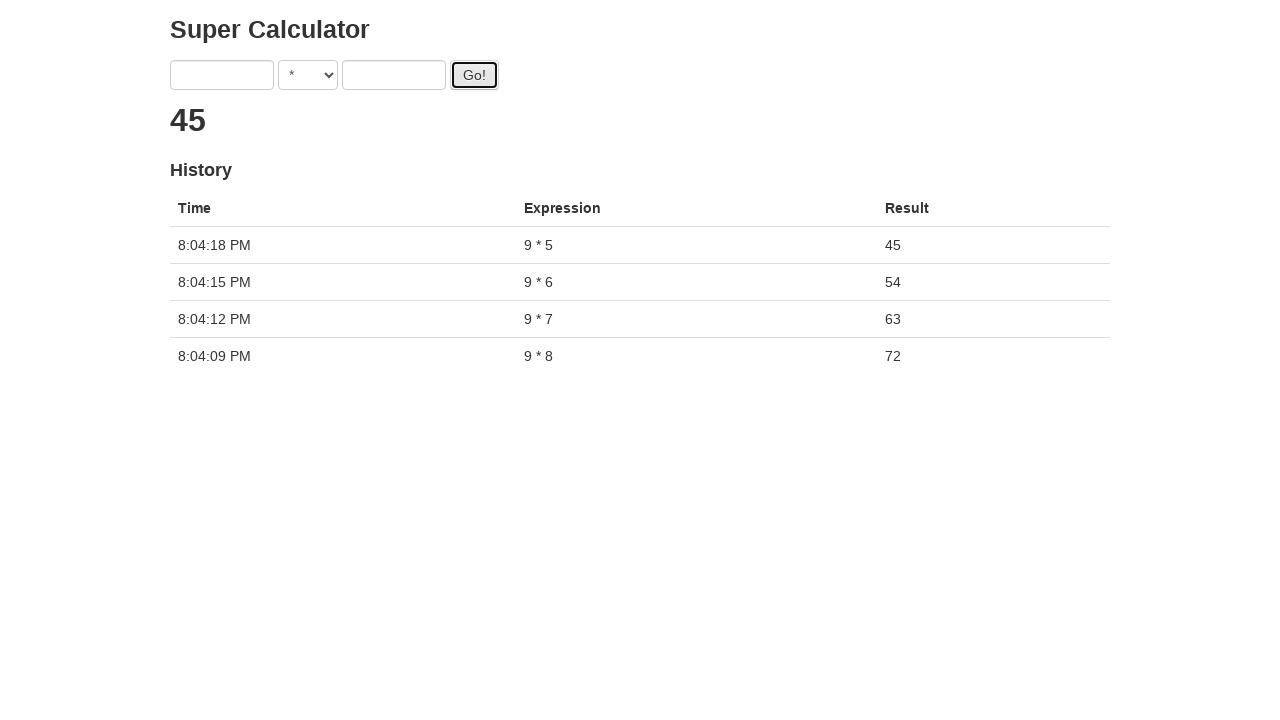

Filled first input with 9 on xpath=//input[@ng-model='first']
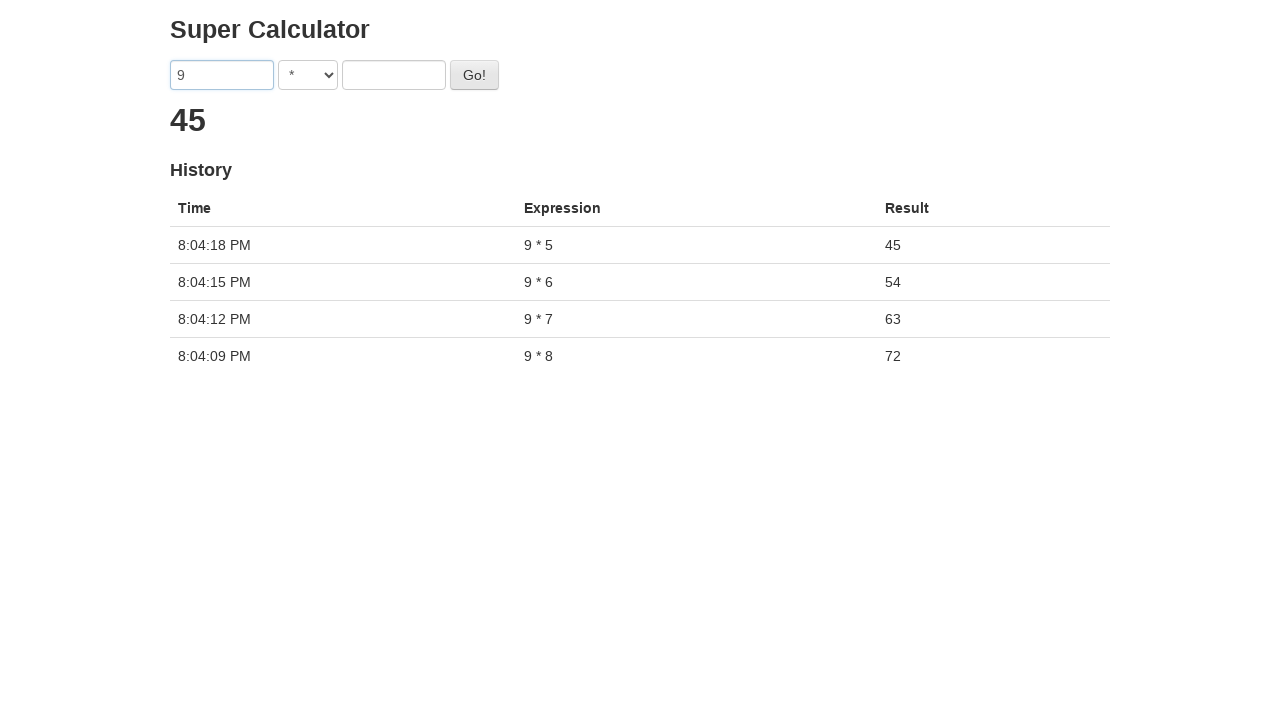

Selected multiplication operator on select
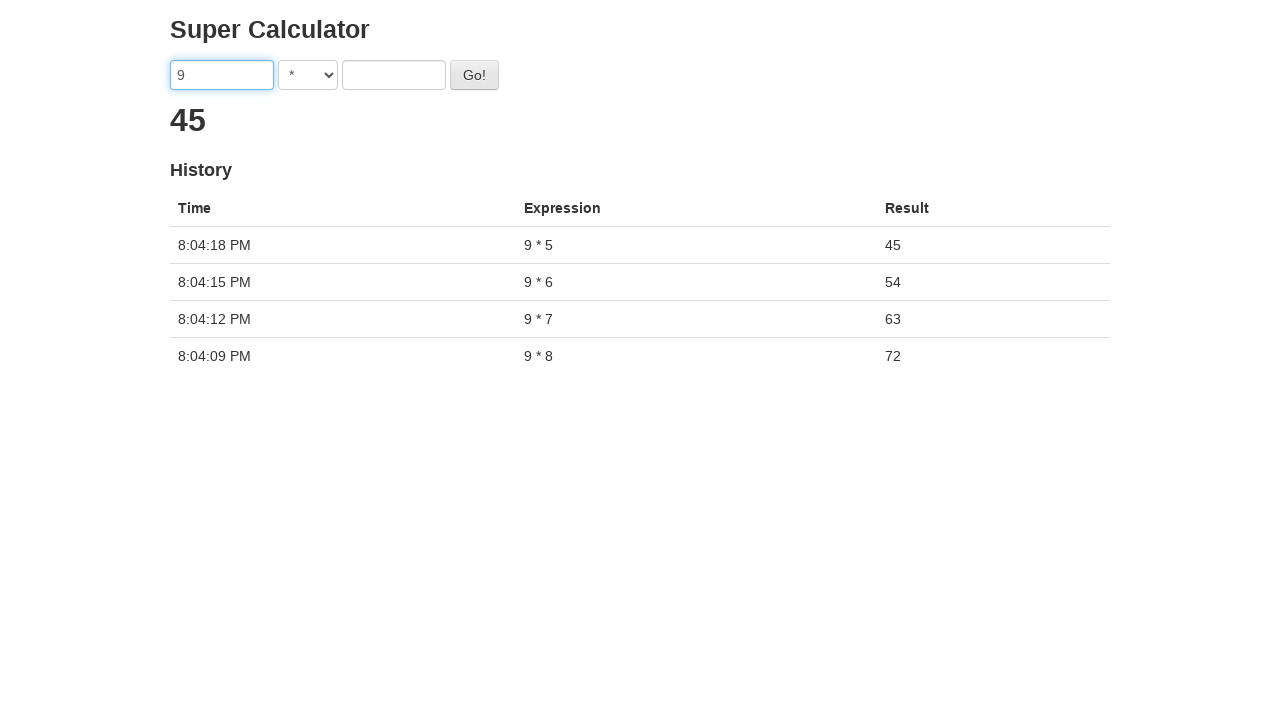

Filled second input with 4 on xpath=//input[@ng-model='second']
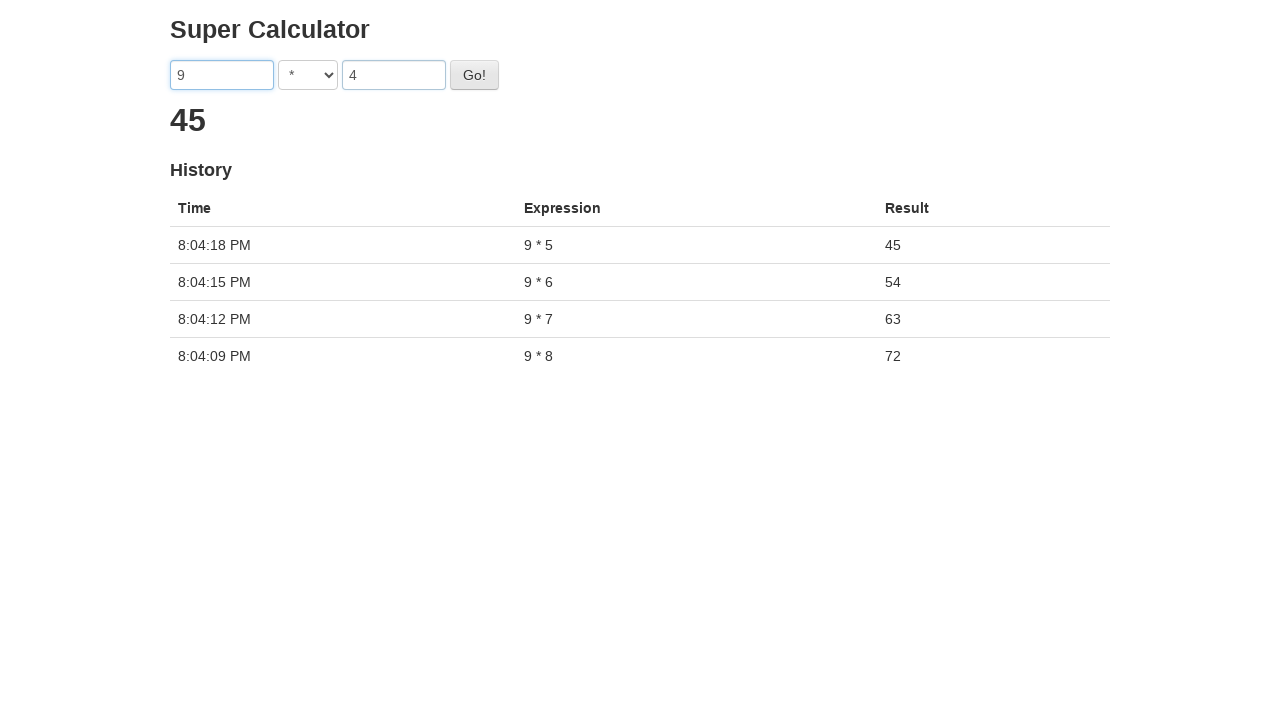

Clicked go button for calculation: 9 * 4 at (474, 75) on #gobutton
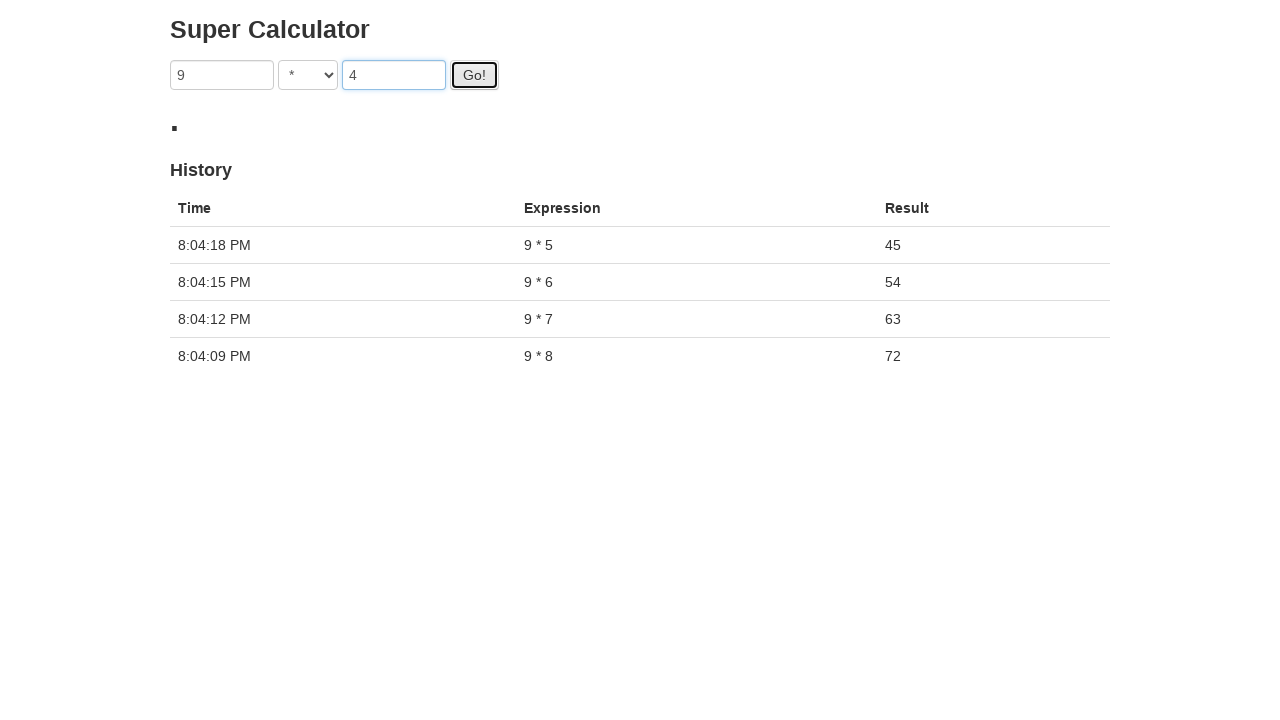

Waited 2 seconds for calculation to complete
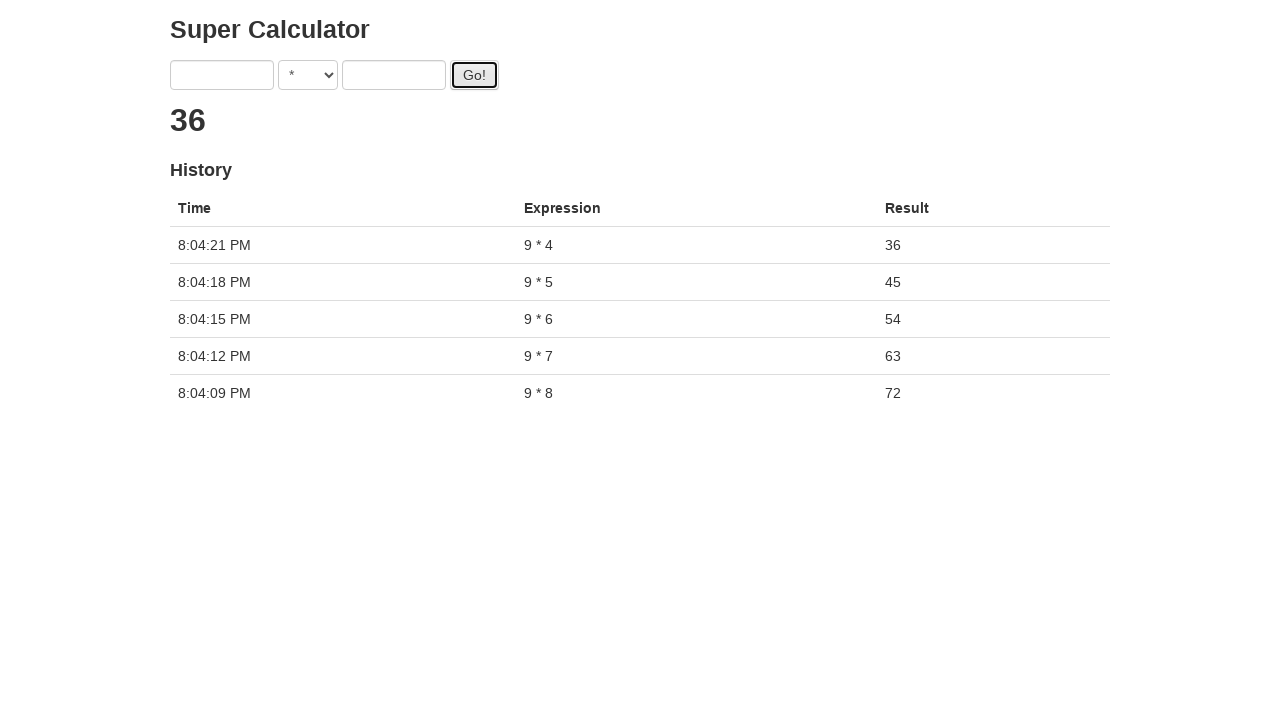

Filled first input with 9 on xpath=//input[@ng-model='first']
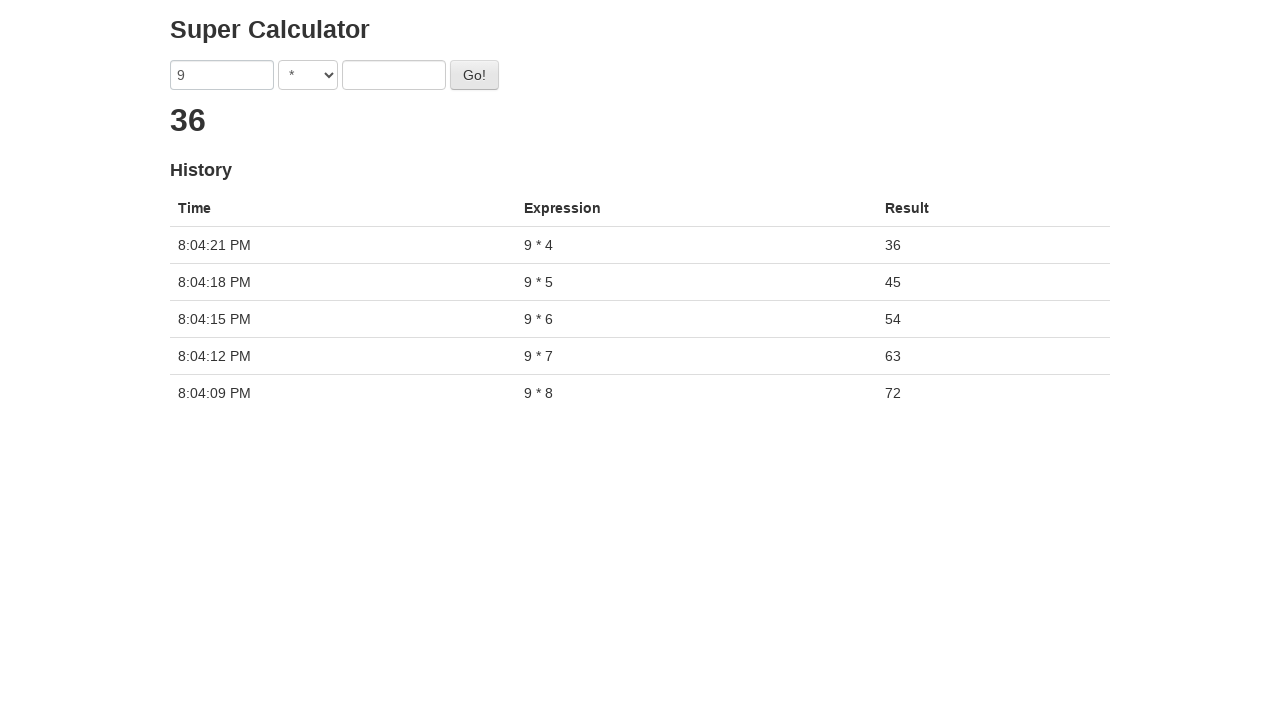

Selected multiplication operator on select
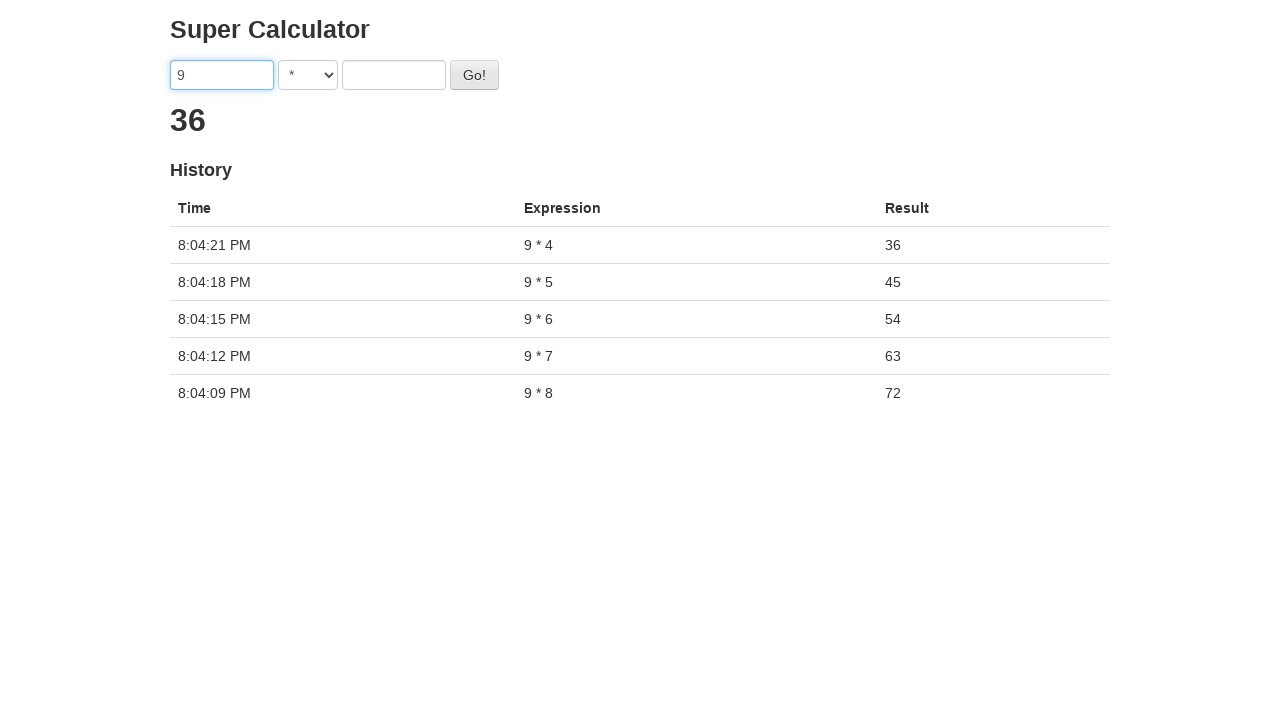

Filled second input with 3 on xpath=//input[@ng-model='second']
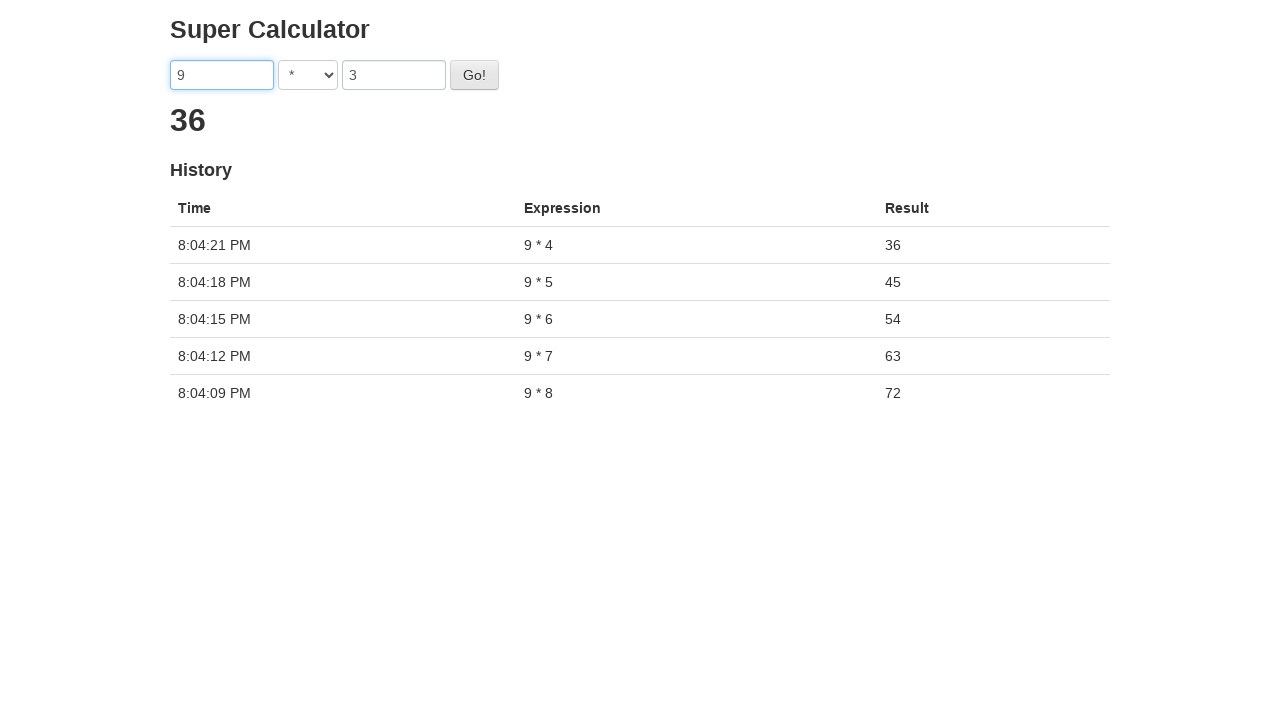

Clicked go button for calculation: 9 * 3 at (474, 75) on #gobutton
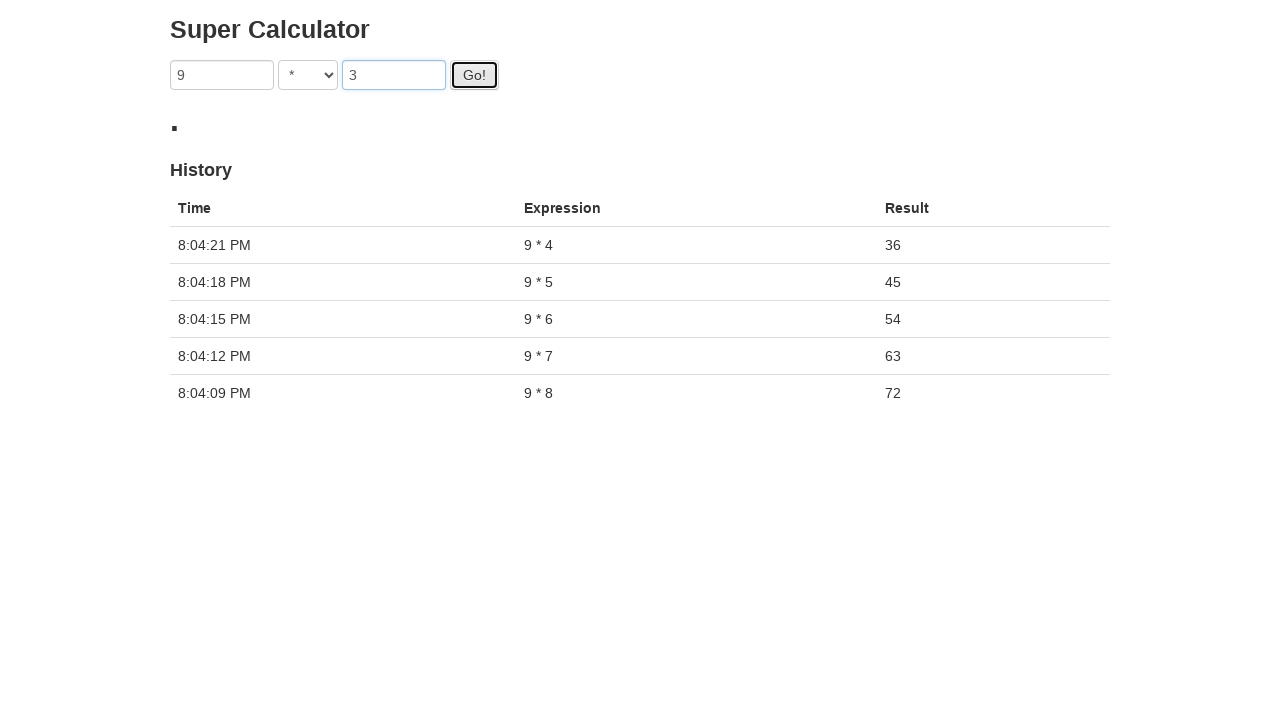

Waited 2 seconds for calculation to complete
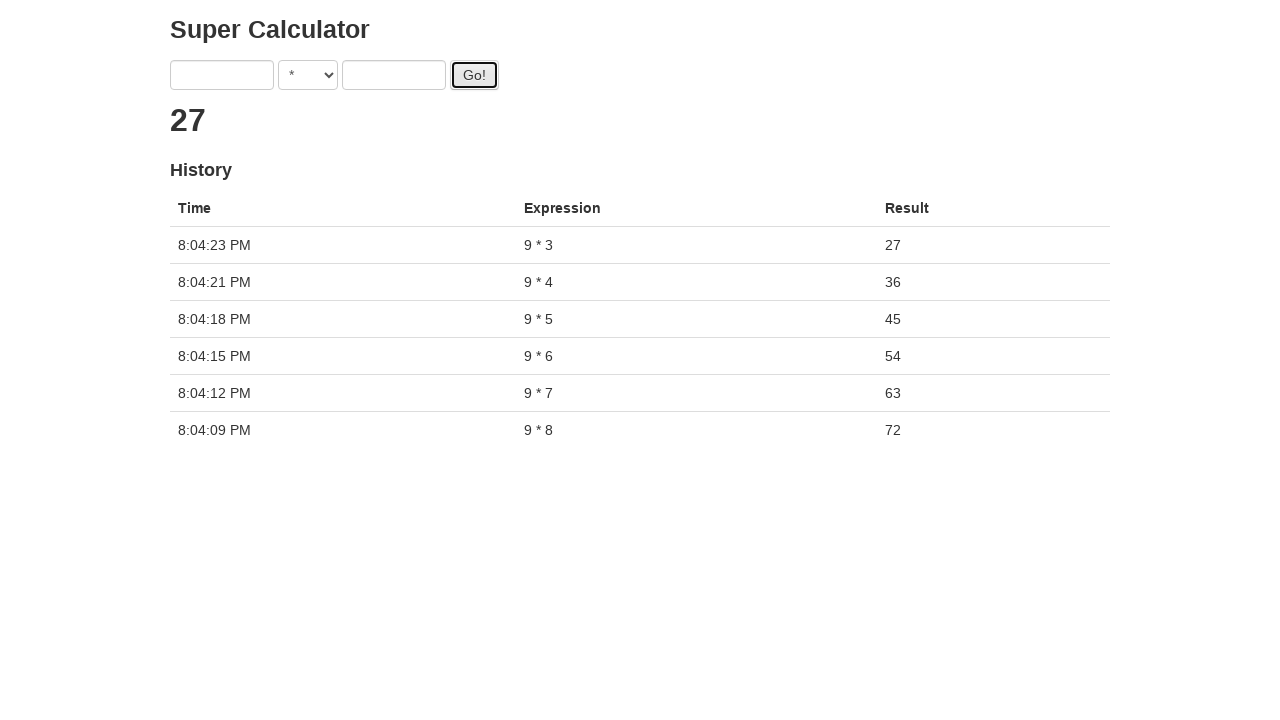

Filled first input with 9 on xpath=//input[@ng-model='first']
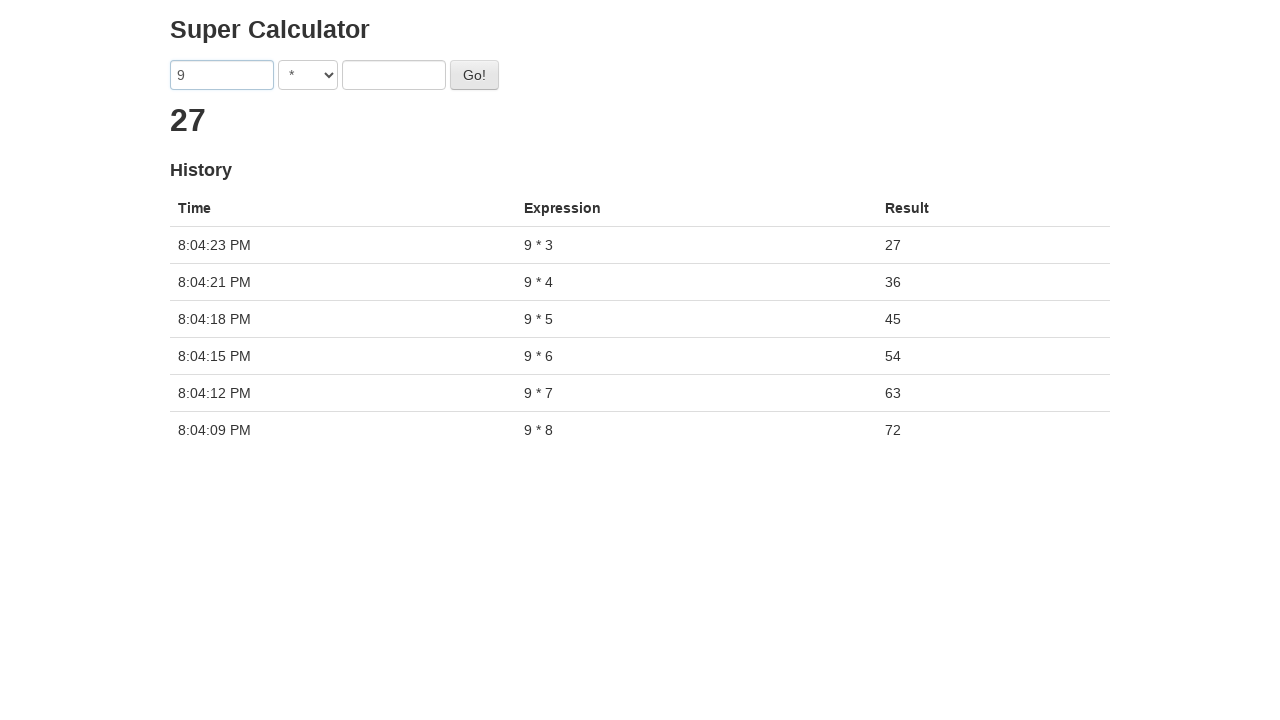

Selected multiplication operator on select
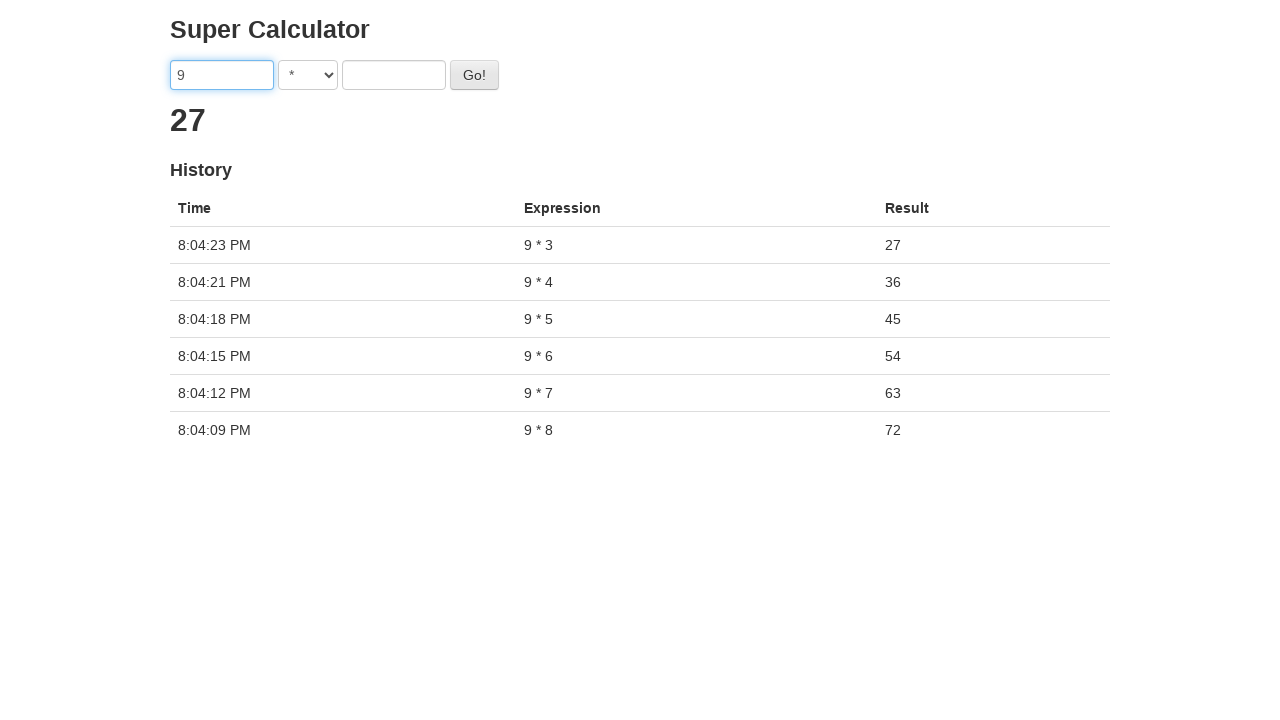

Filled second input with 2 on xpath=//input[@ng-model='second']
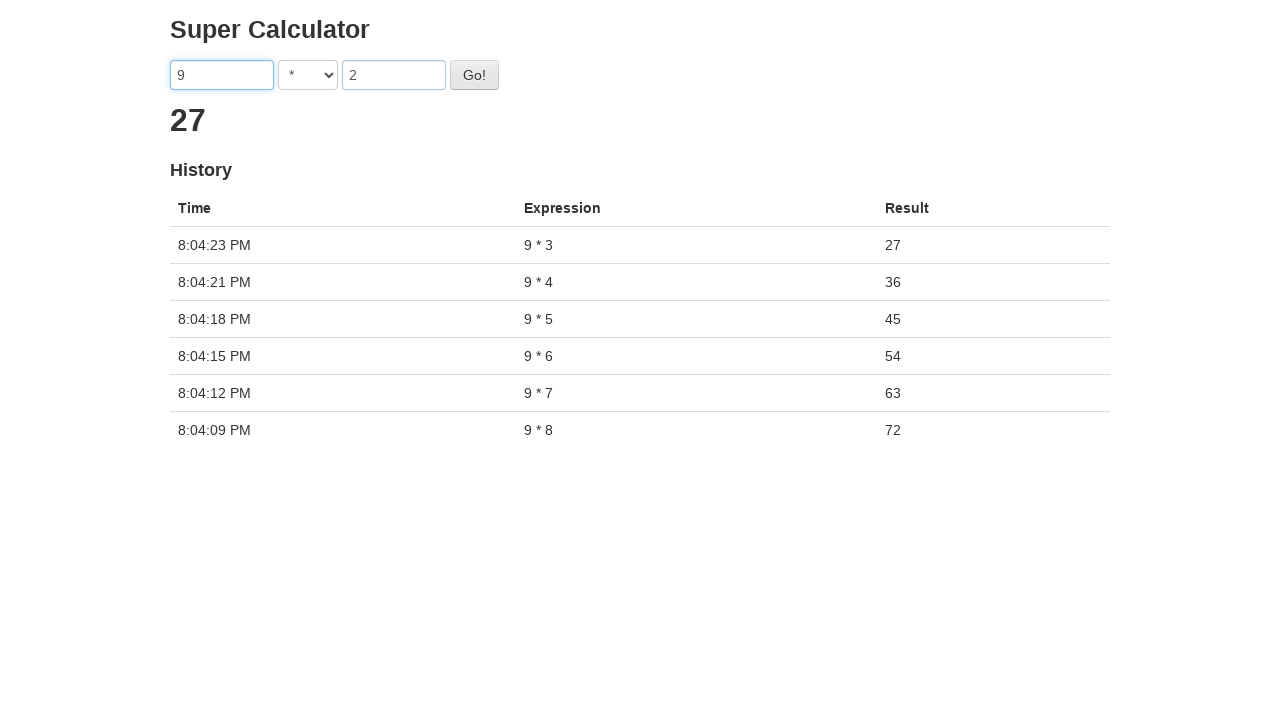

Clicked go button for calculation: 9 * 2 at (474, 75) on #gobutton
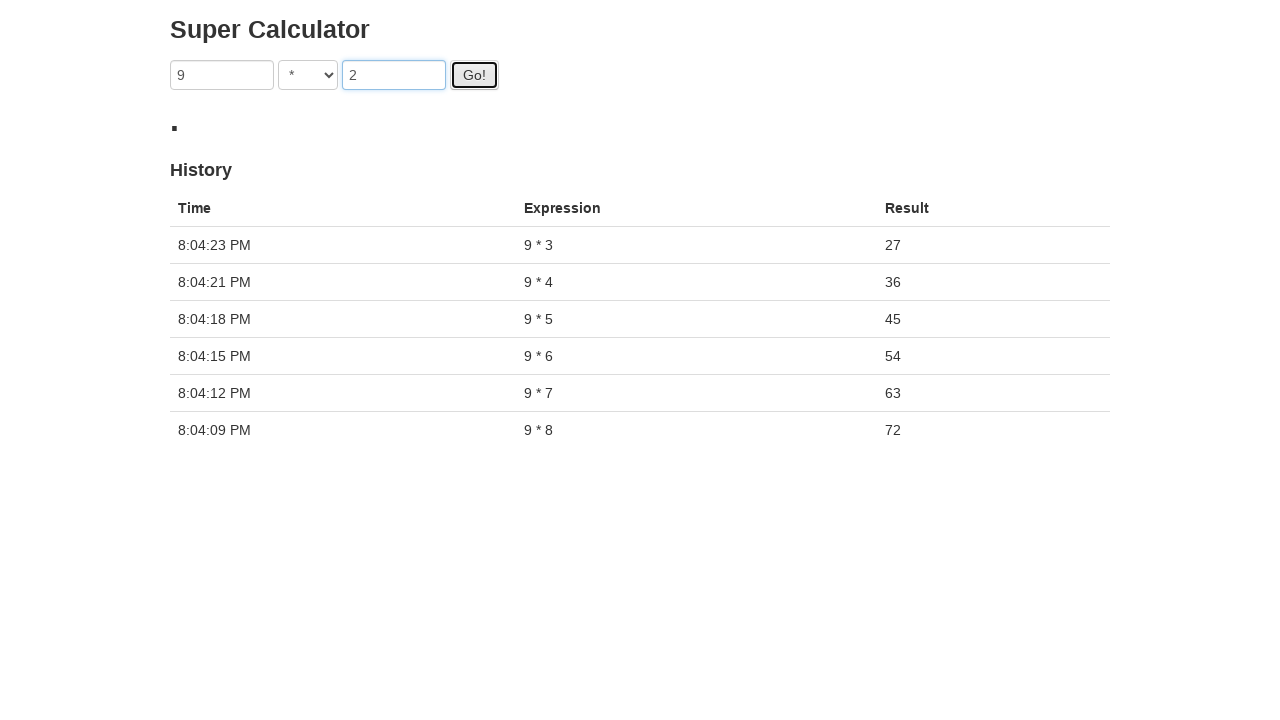

Waited 2 seconds for calculation to complete
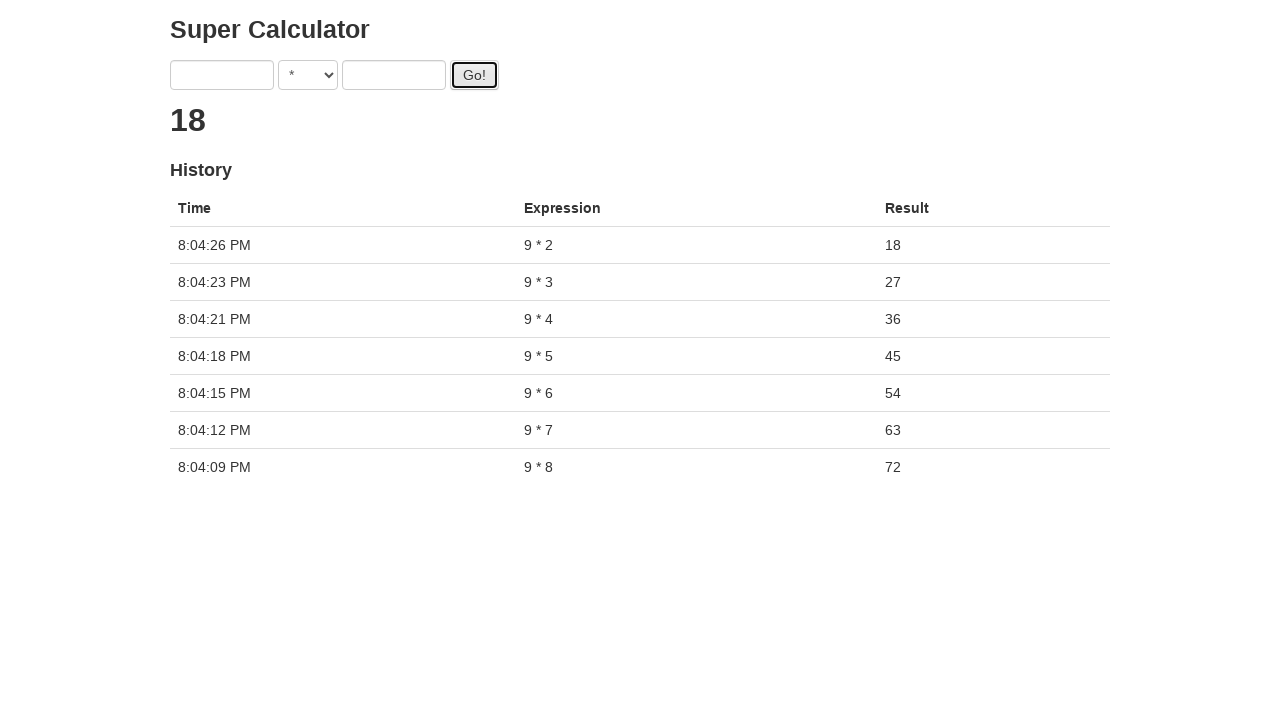

Filled first input with 9 on xpath=//input[@ng-model='first']
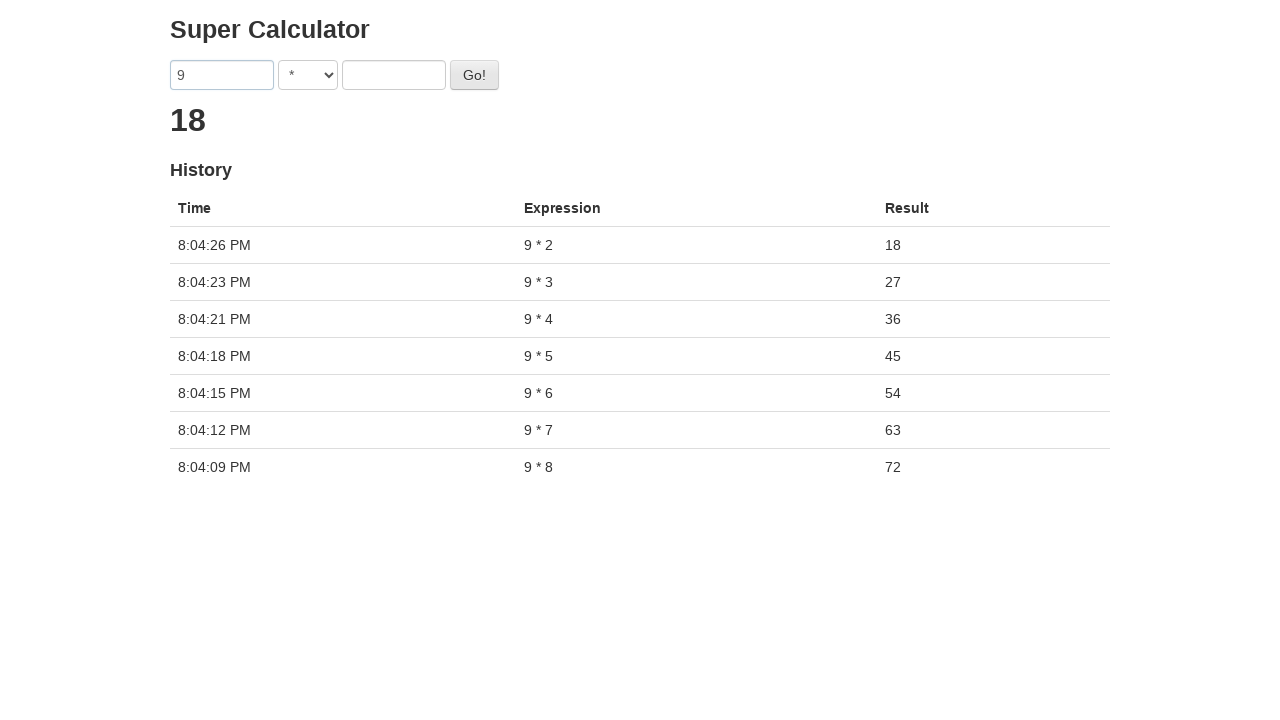

Selected multiplication operator on select
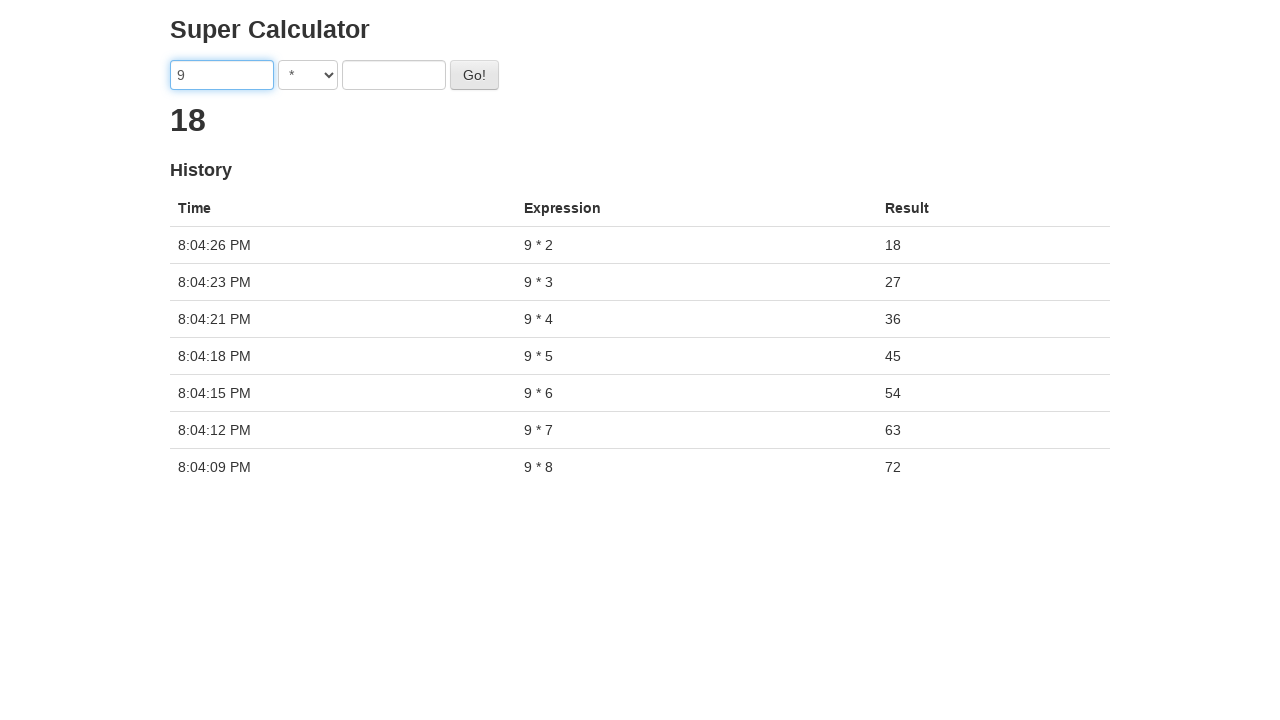

Filled second input with 1 on xpath=//input[@ng-model='second']
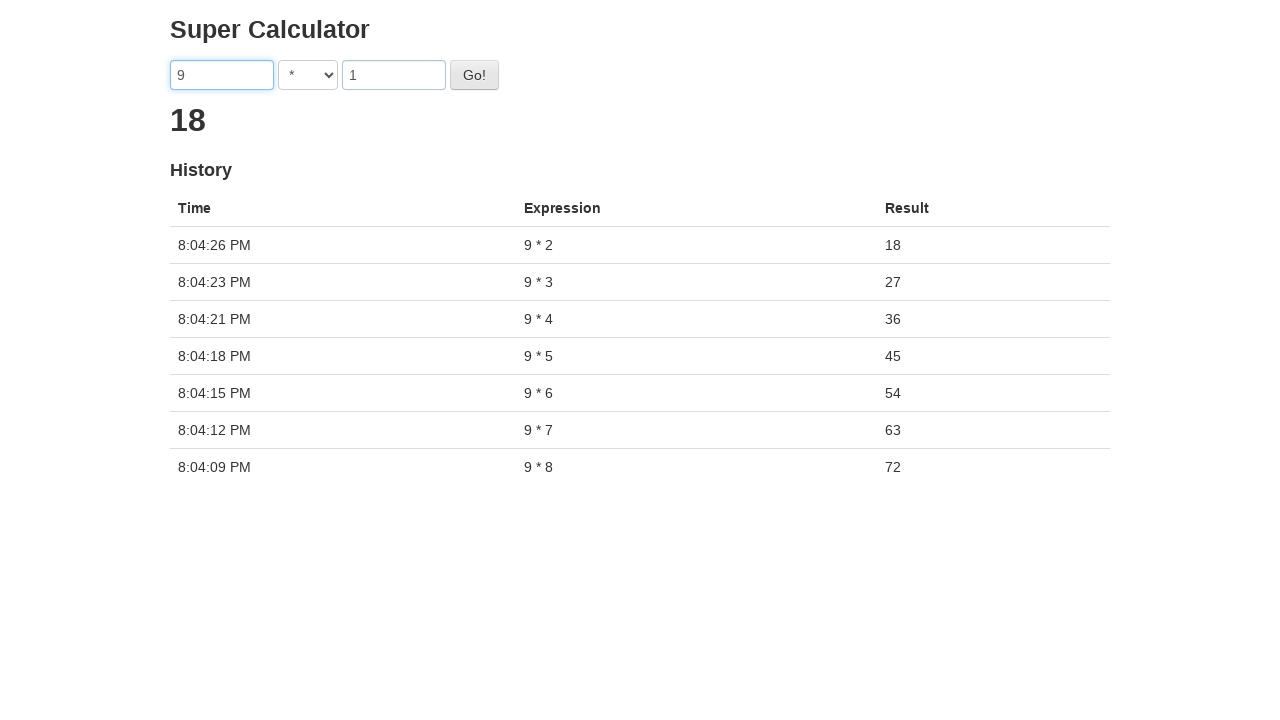

Clicked go button for calculation: 9 * 1 at (474, 75) on #gobutton
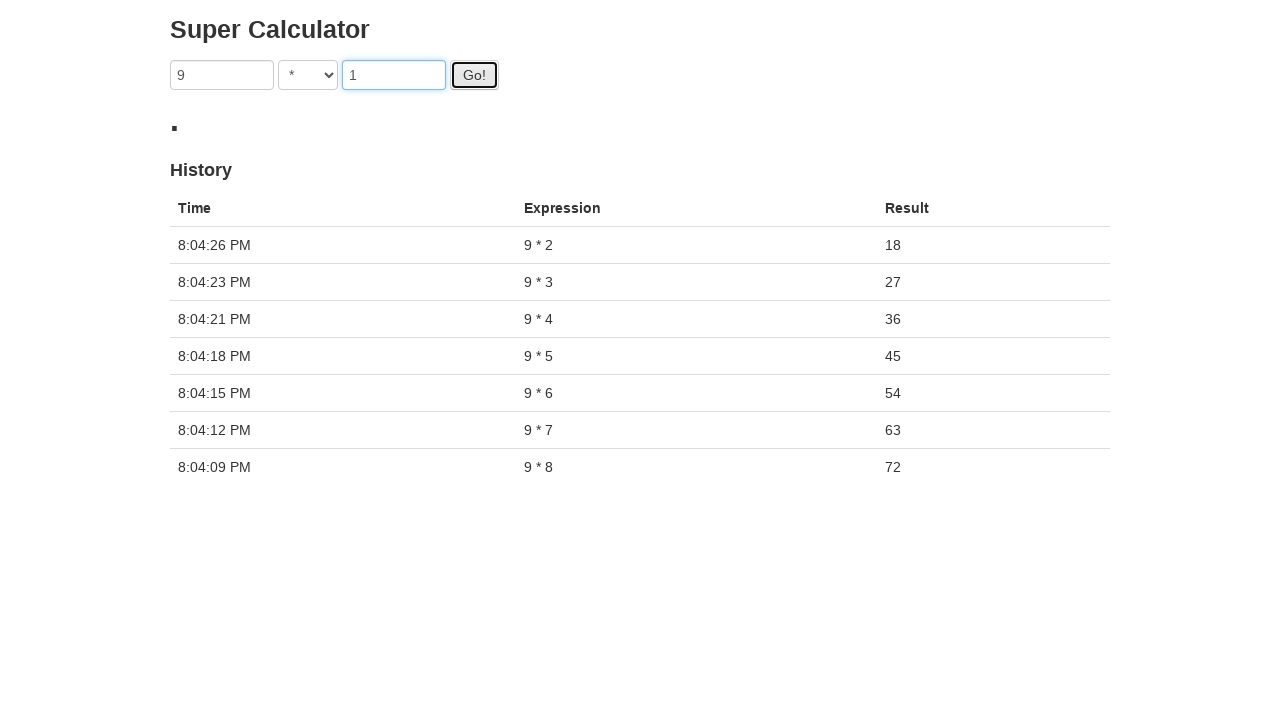

Waited 2 seconds for calculation to complete
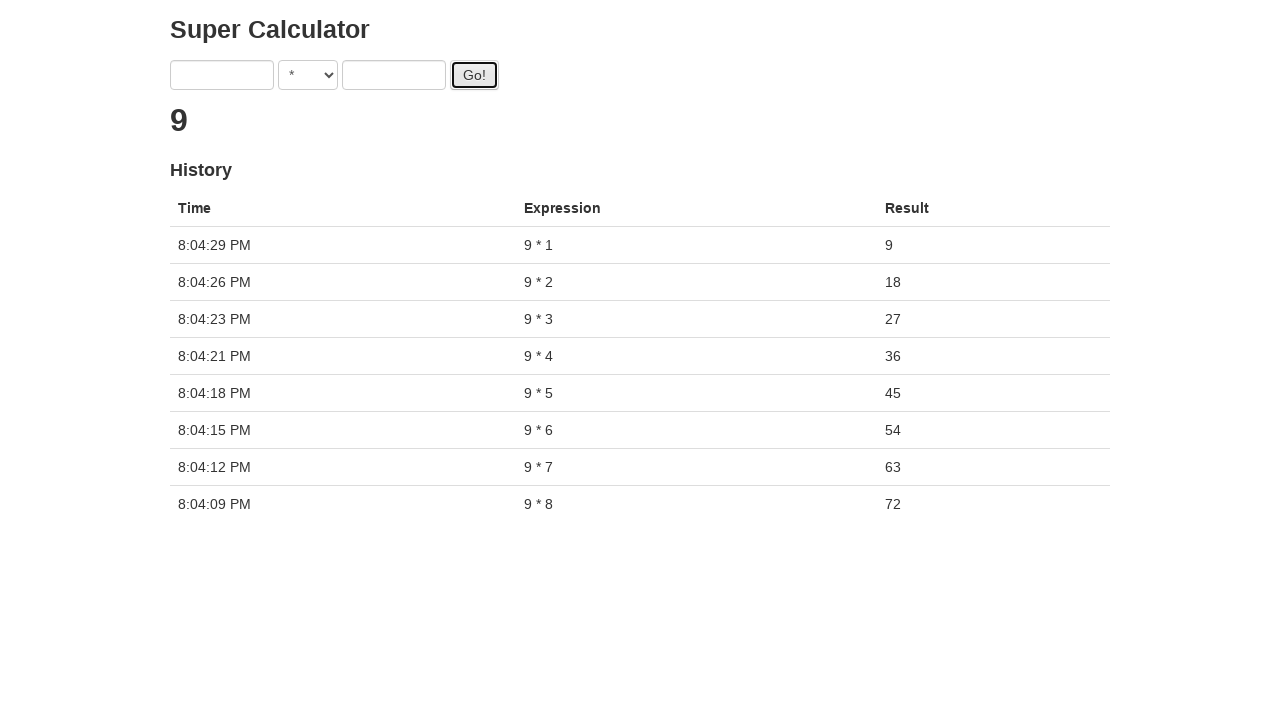

Filled first input with 9 on xpath=//input[@ng-model='first']
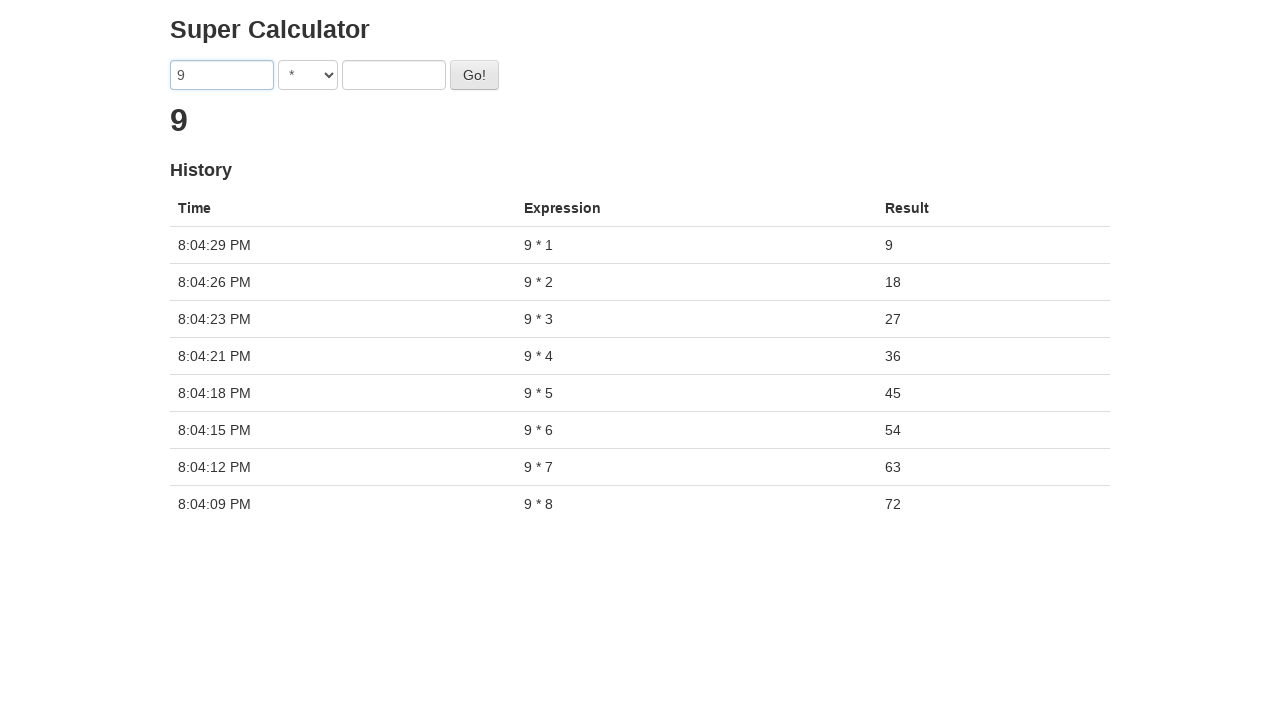

Selected multiplication operator on select
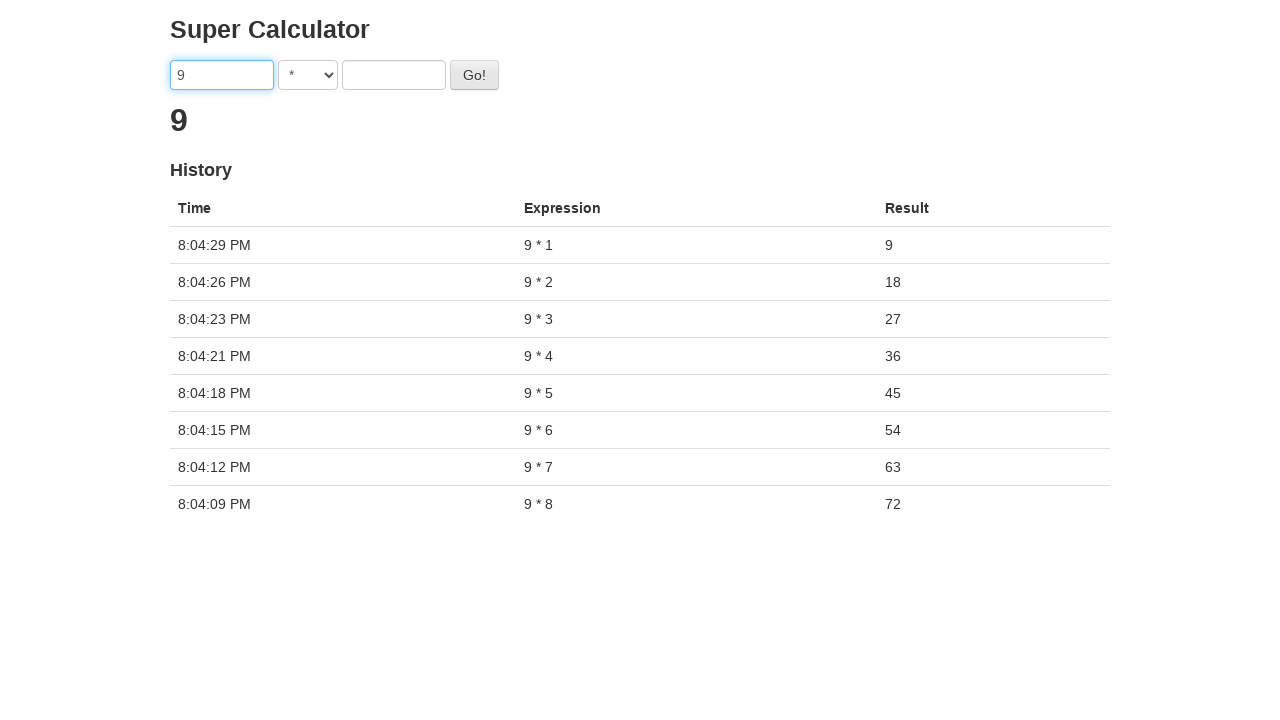

Filled second input with 0 on xpath=//input[@ng-model='second']
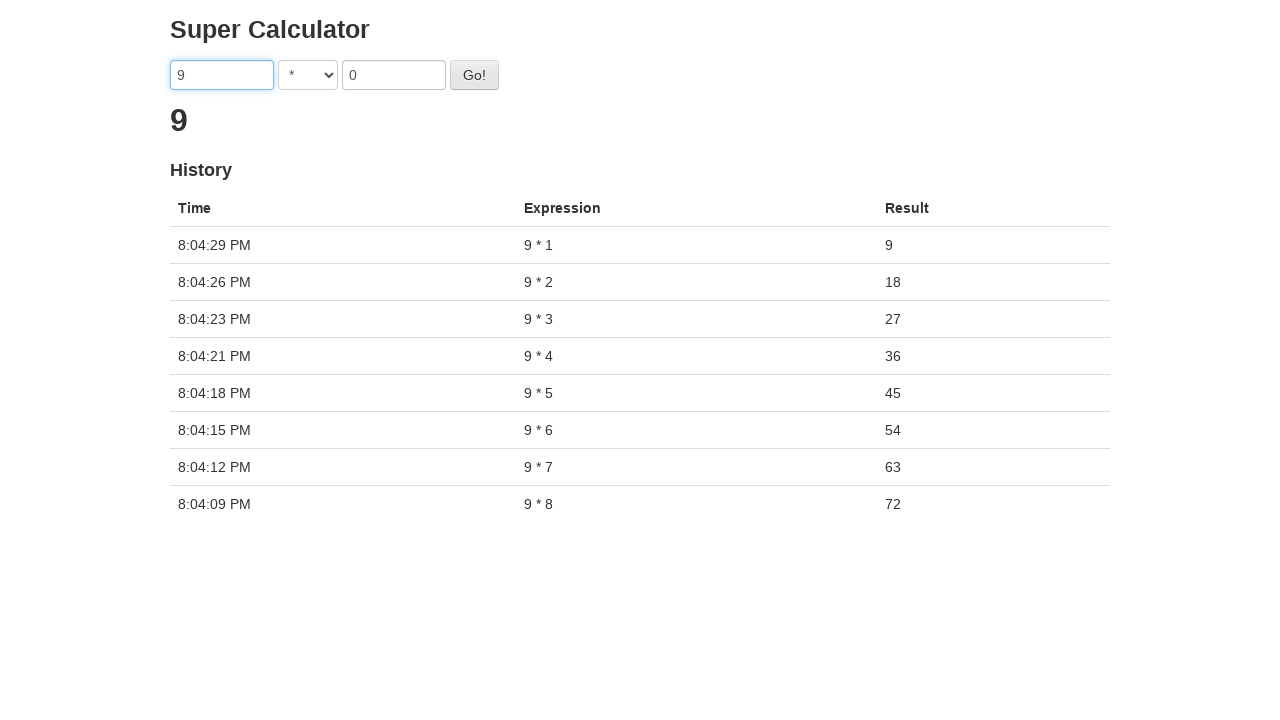

Clicked go button for calculation: 9 * 0 at (474, 75) on #gobutton
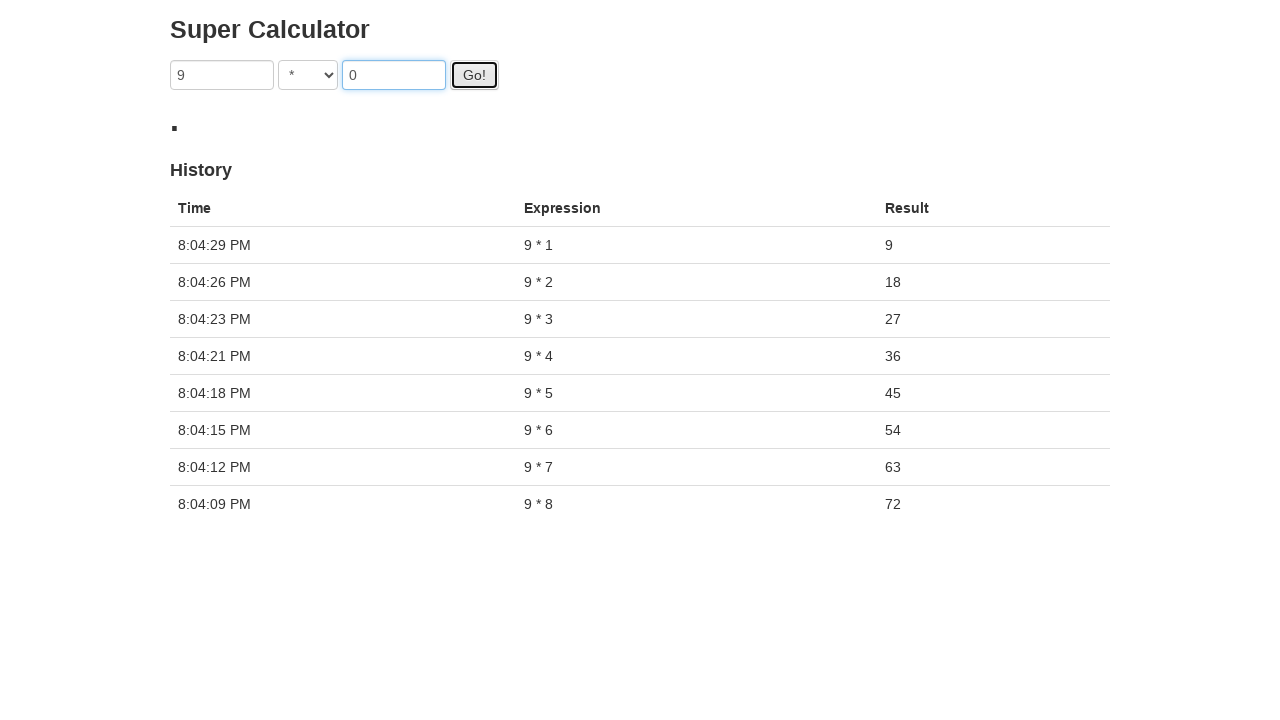

Waited 2 seconds for calculation to complete
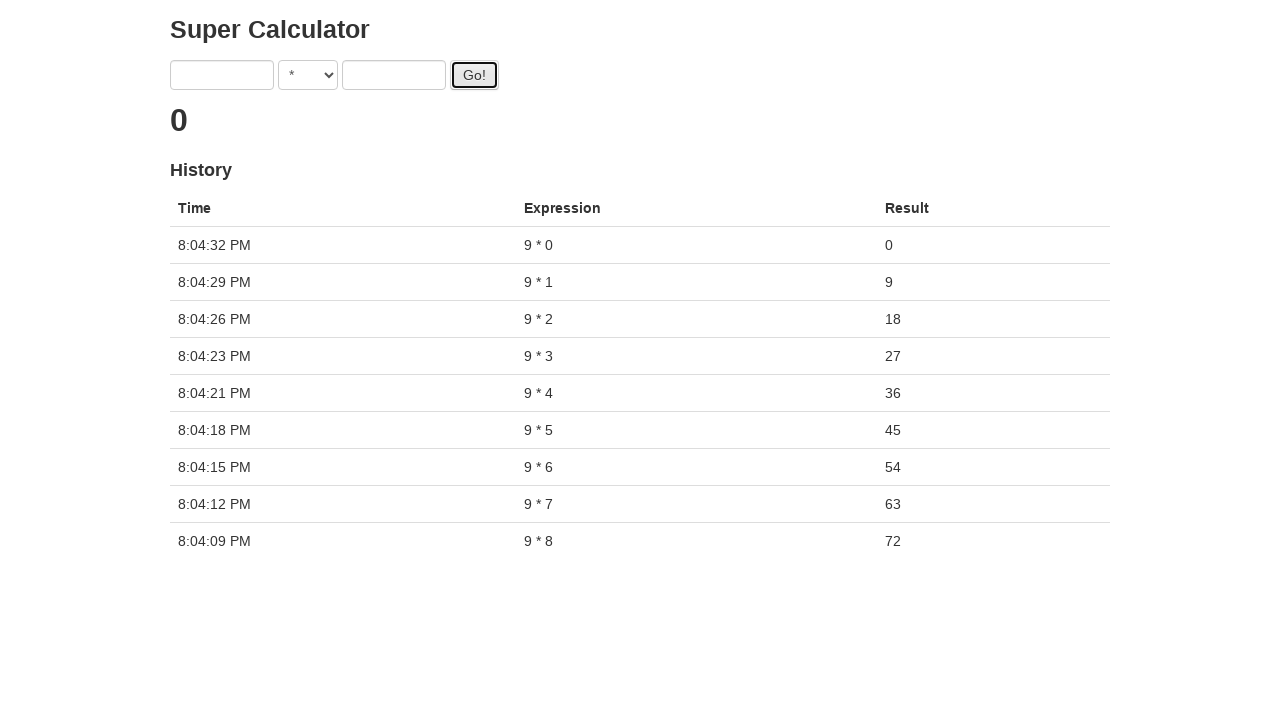

Retrieved result from row 1: 0
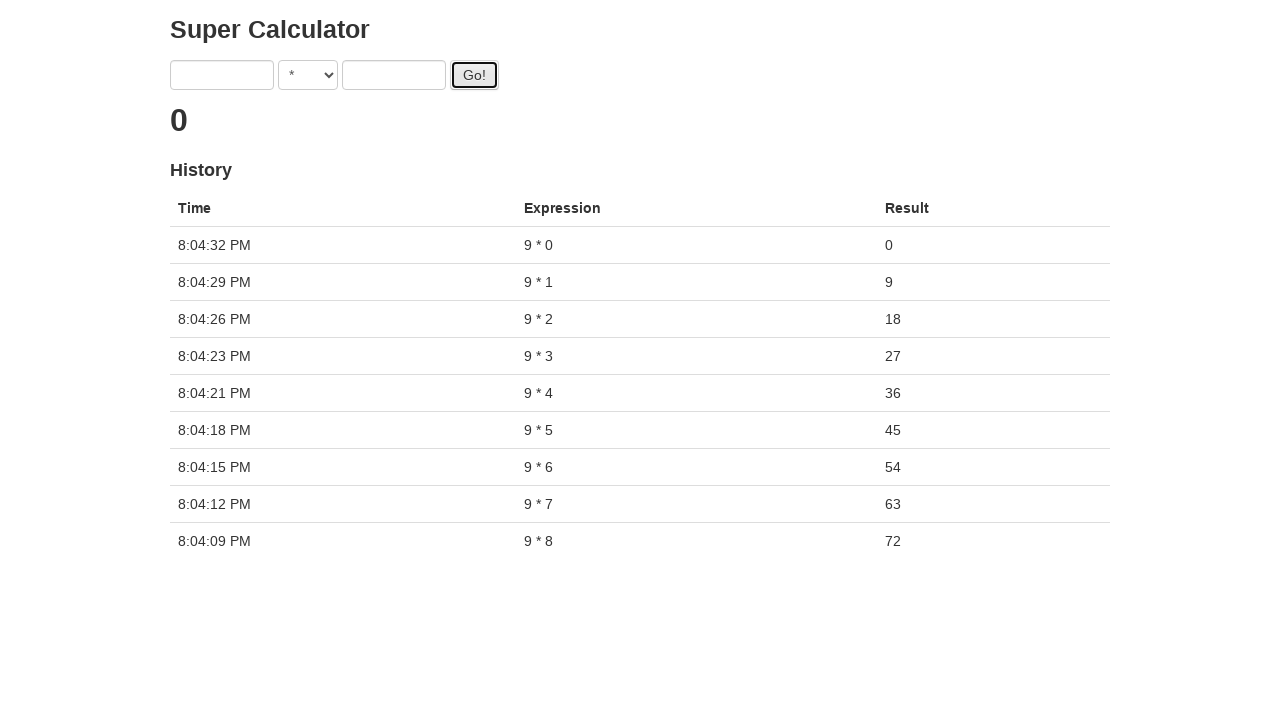

Retrieved result from row 2: 9
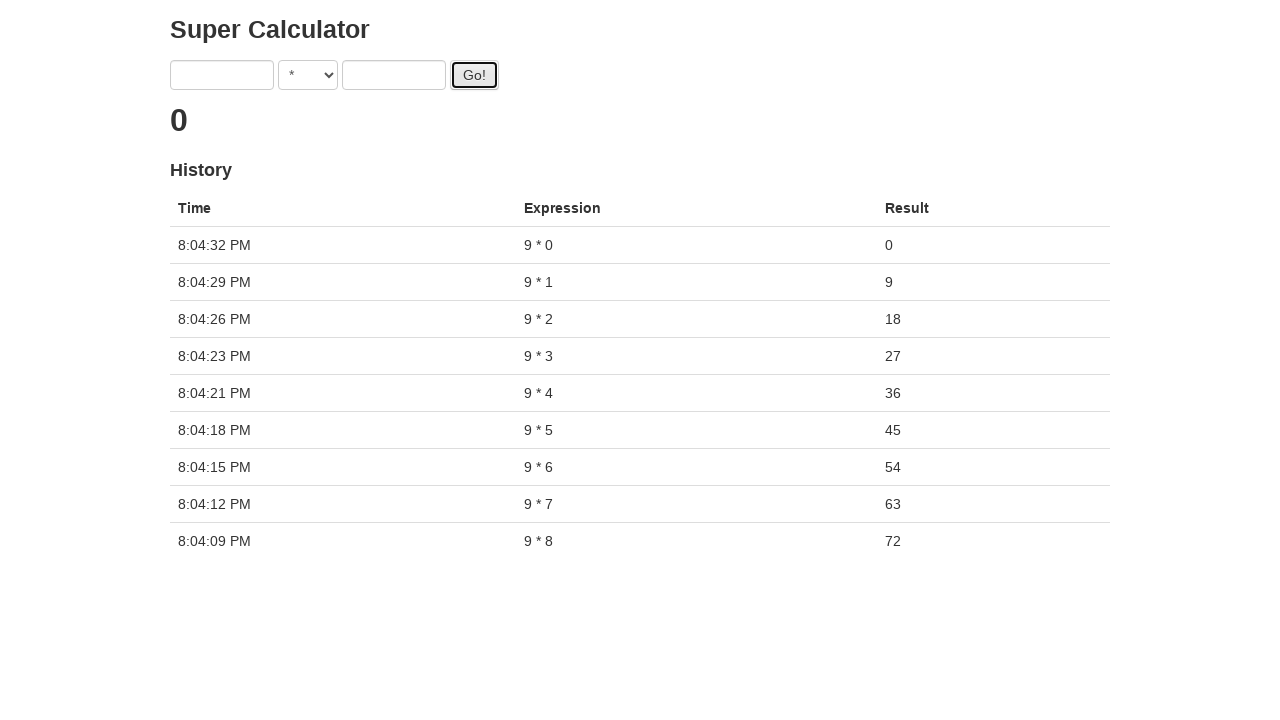

Retrieved result from row 3: 18
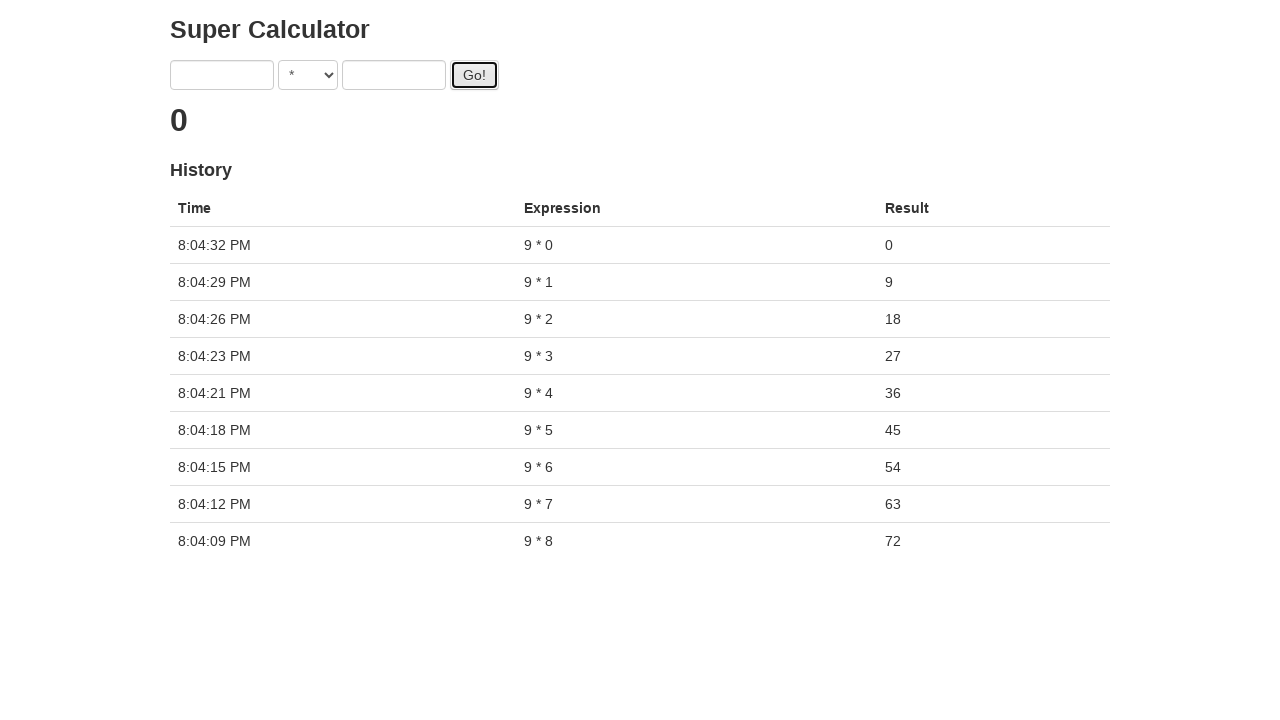

Retrieved result from row 4: 27
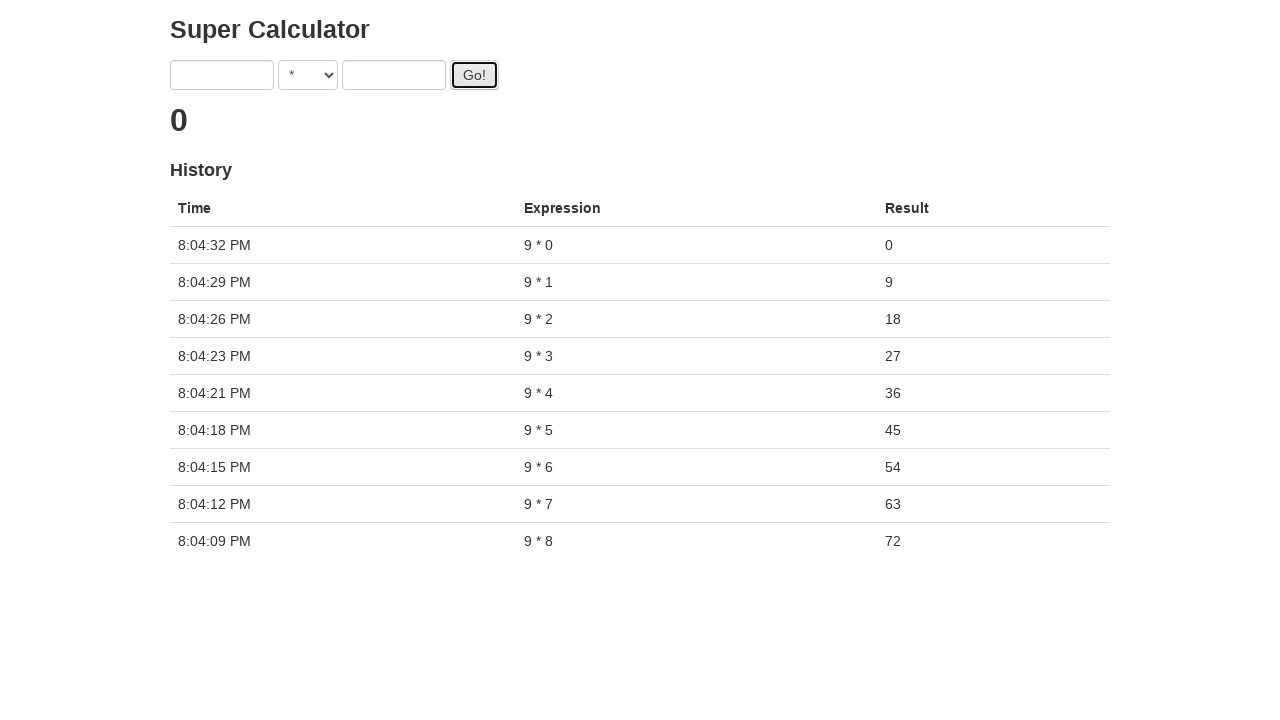

Retrieved result from row 5: 36
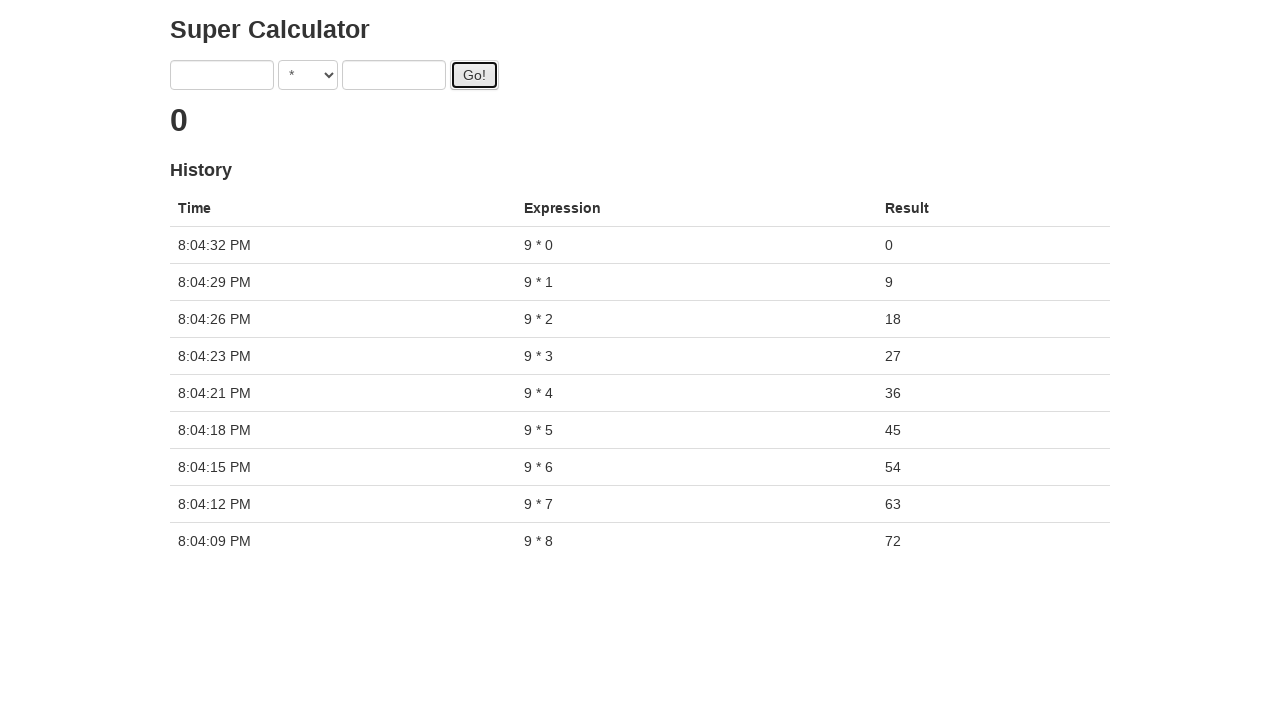

Retrieved result from row 6: 45
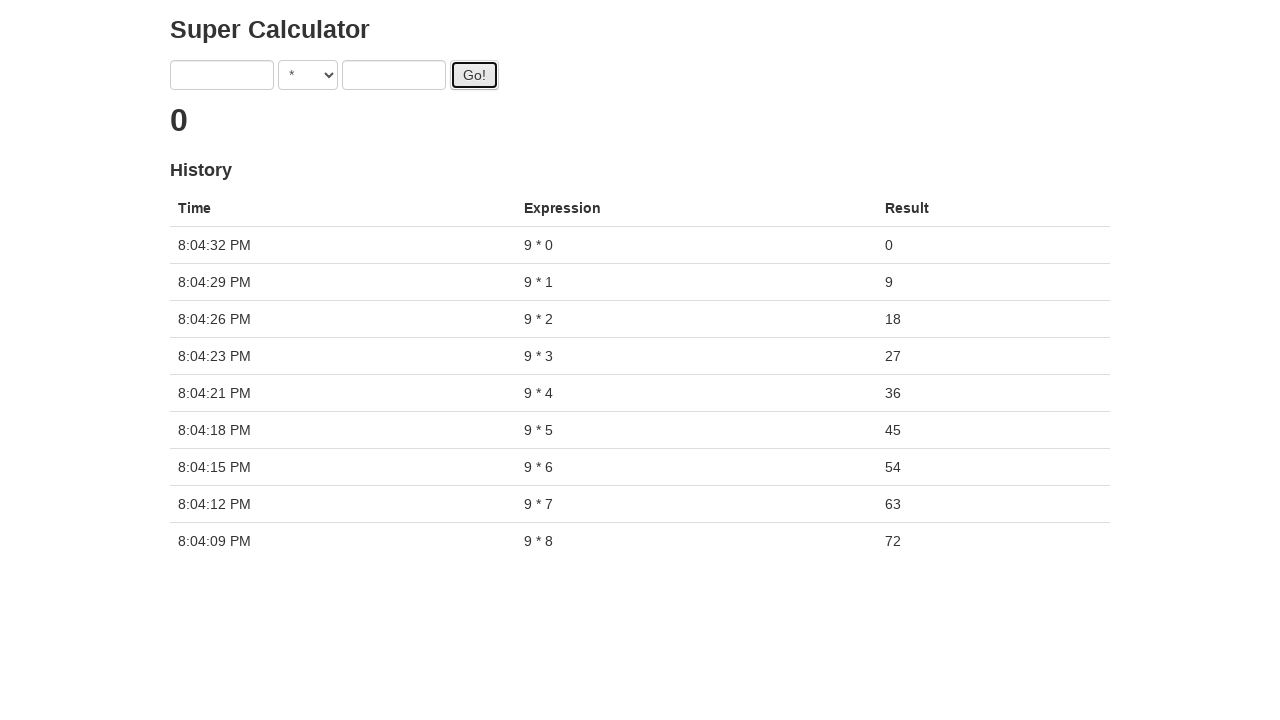

Retrieved result from row 7: 54
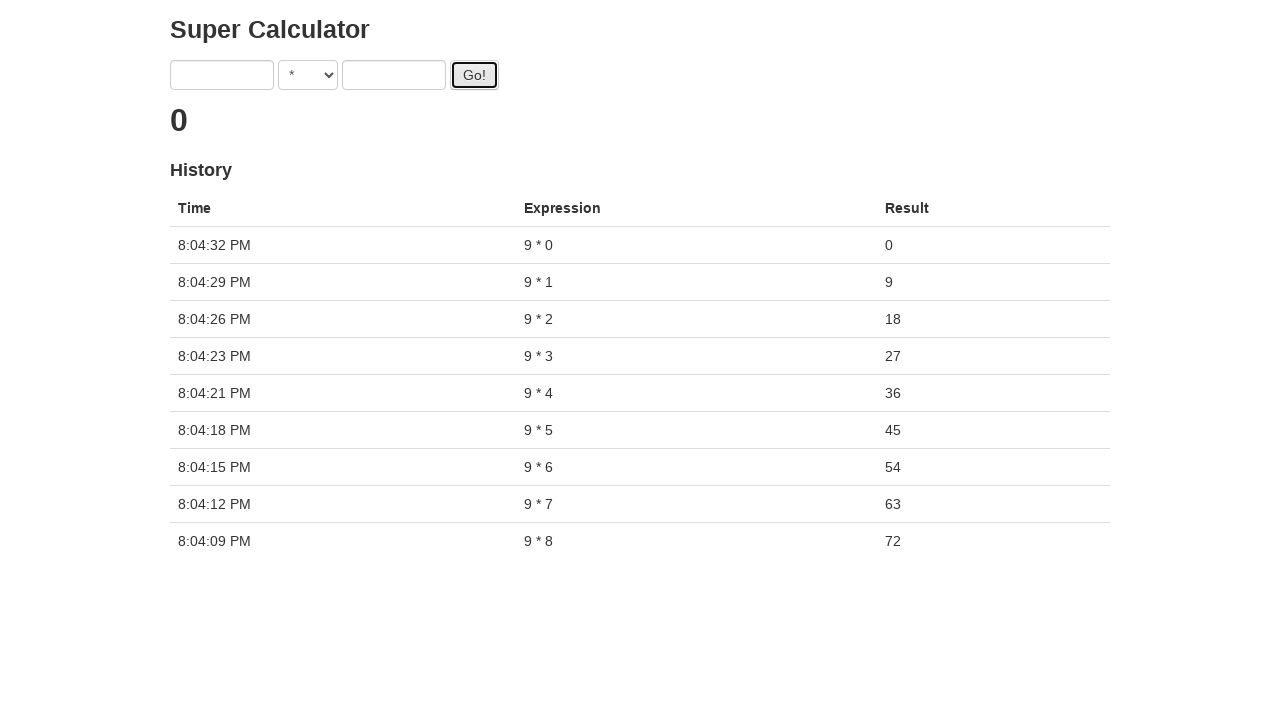

Retrieved result from row 8: 63
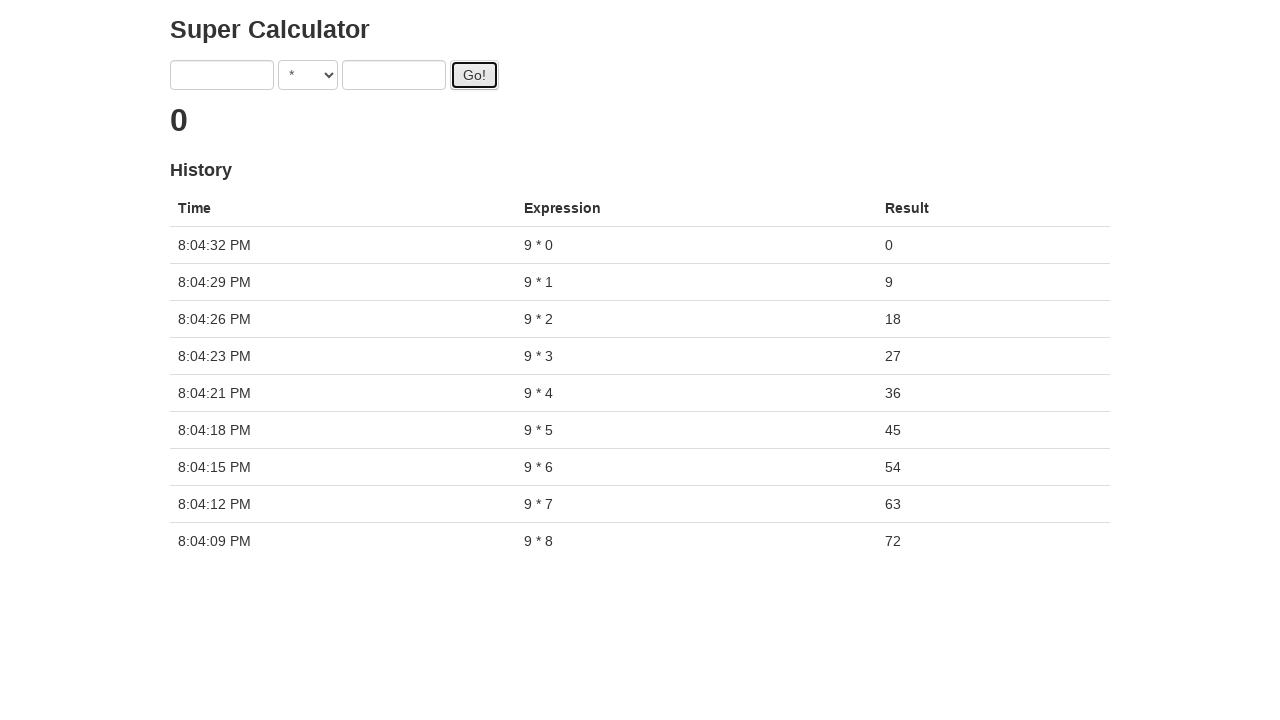

Retrieved result from row 9: 72
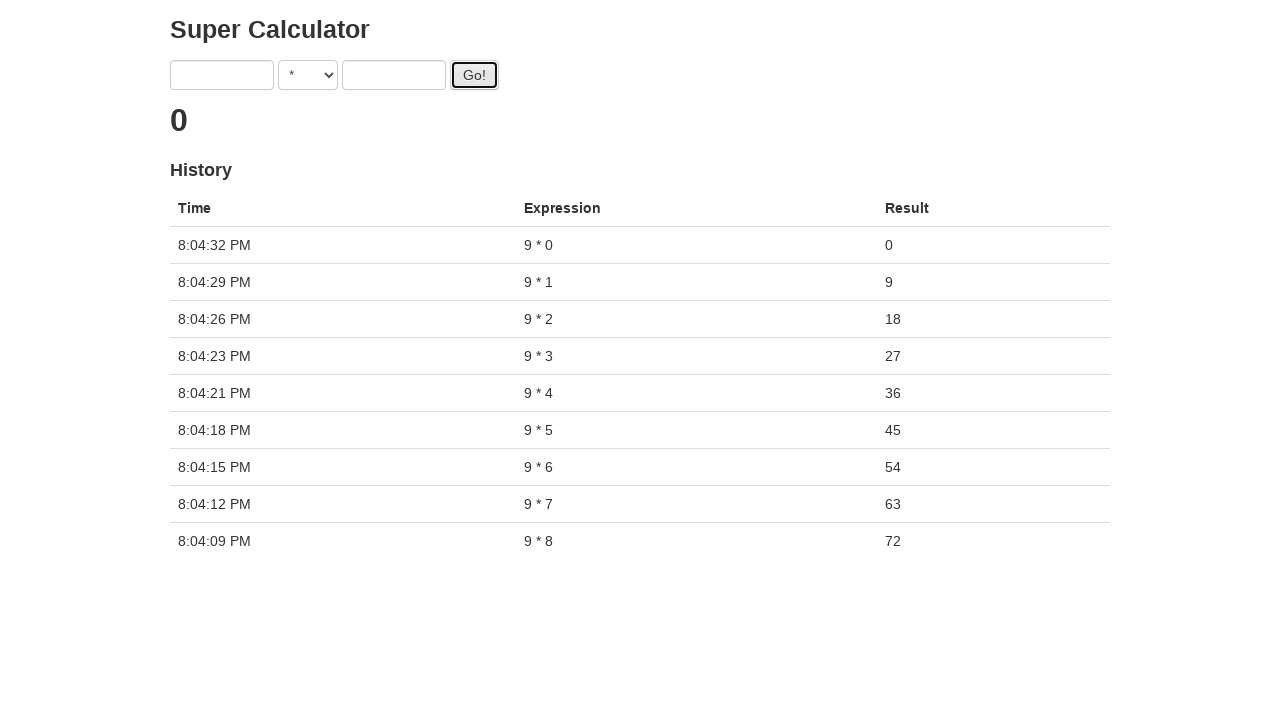

Calculation complete: Random number was 9, sum of all results is 324
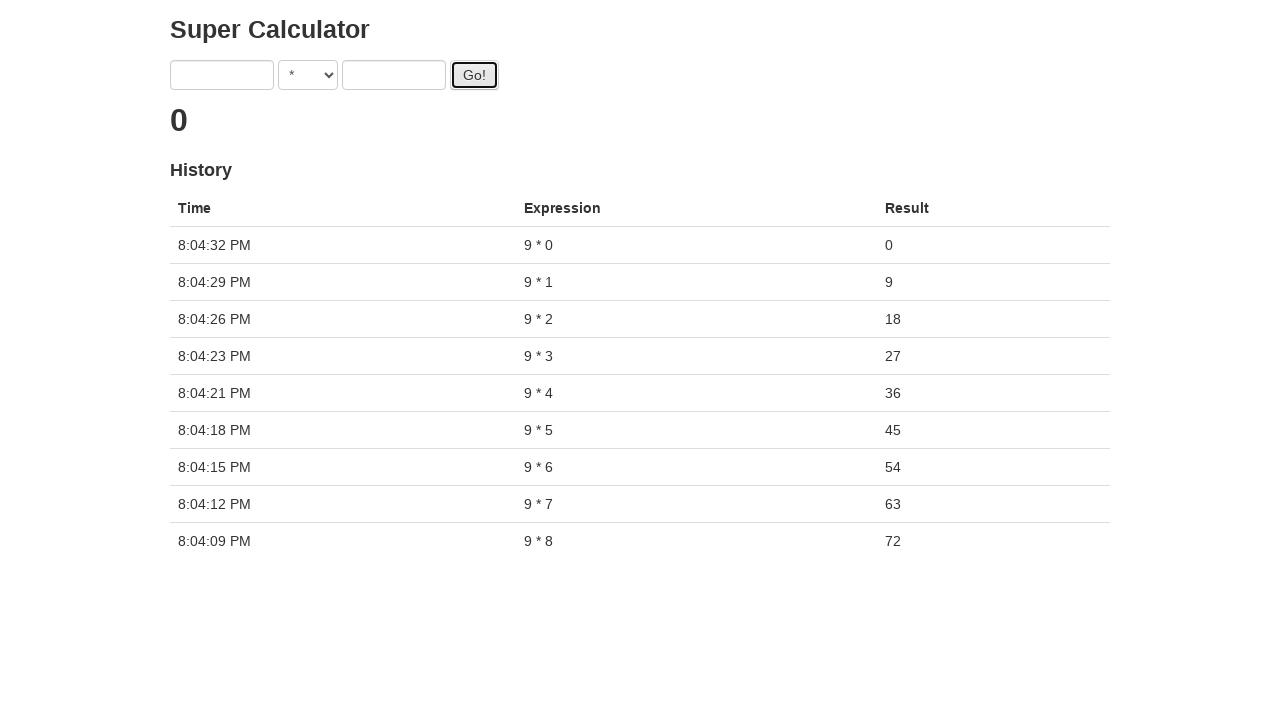

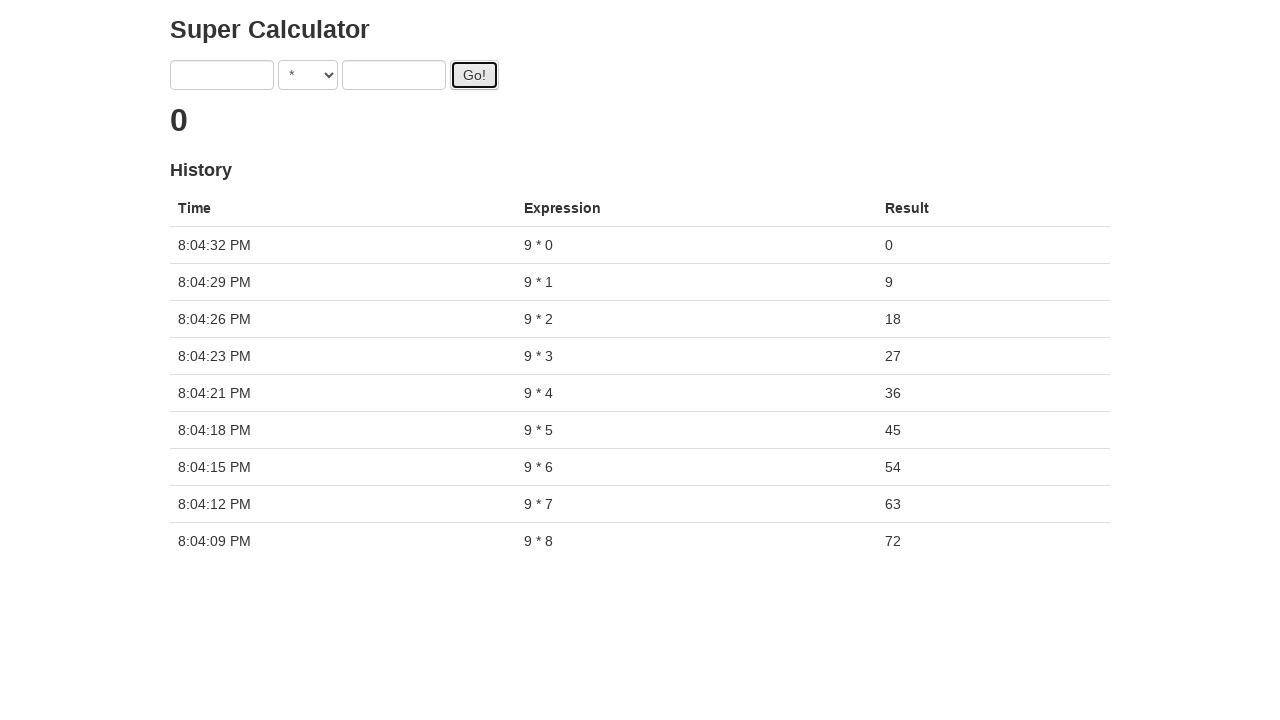